Tests radio button functionality by selecting a female radio button, checking its state properties (enabled, displayed, selected), and iterating through all links on the page

Starting URL: https://syntaxprojects.com/basic-radiobutton-demo.php

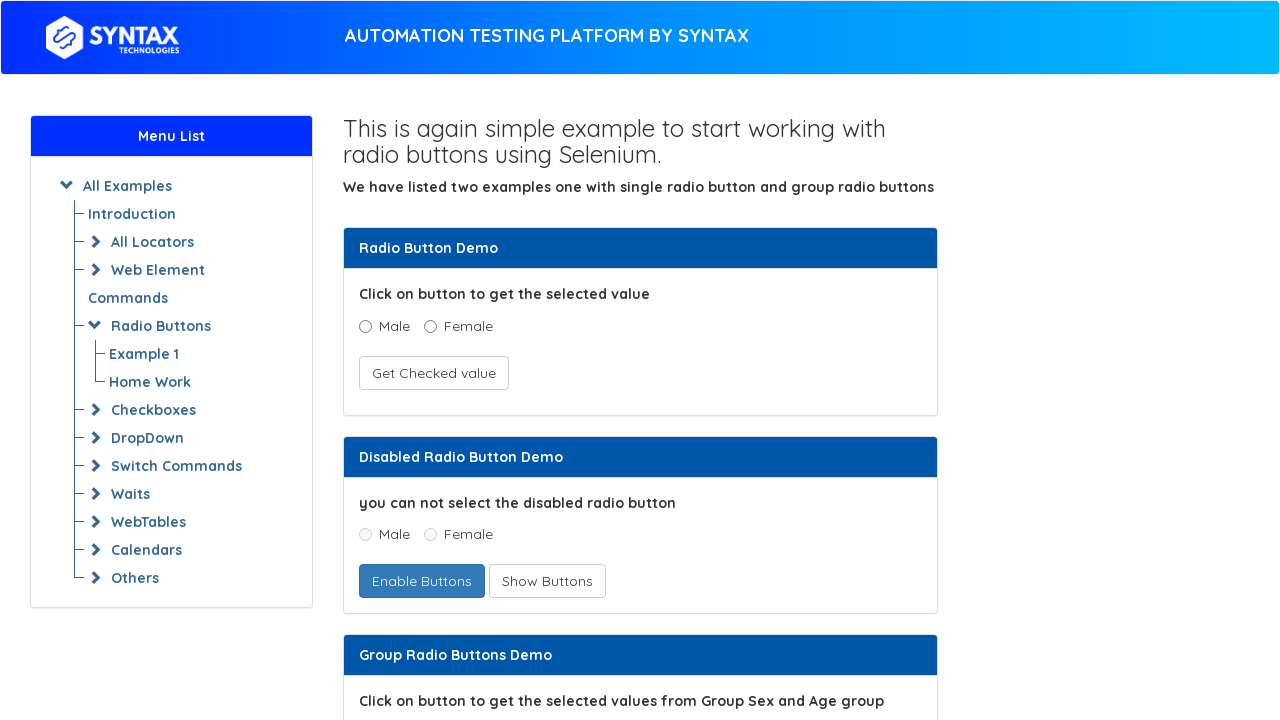

Clicked female radio button at (430, 326) on xpath=//input[@value='Female' and @name='optradio']
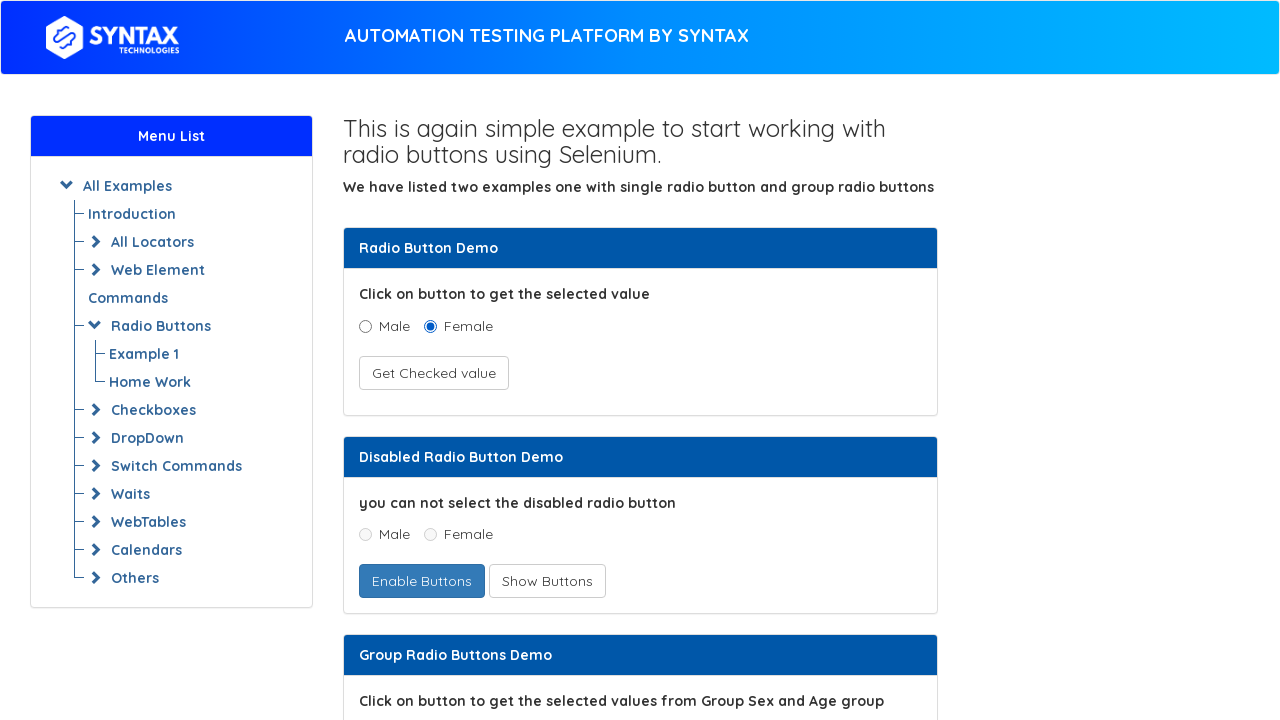

Checked if female radio button is enabled
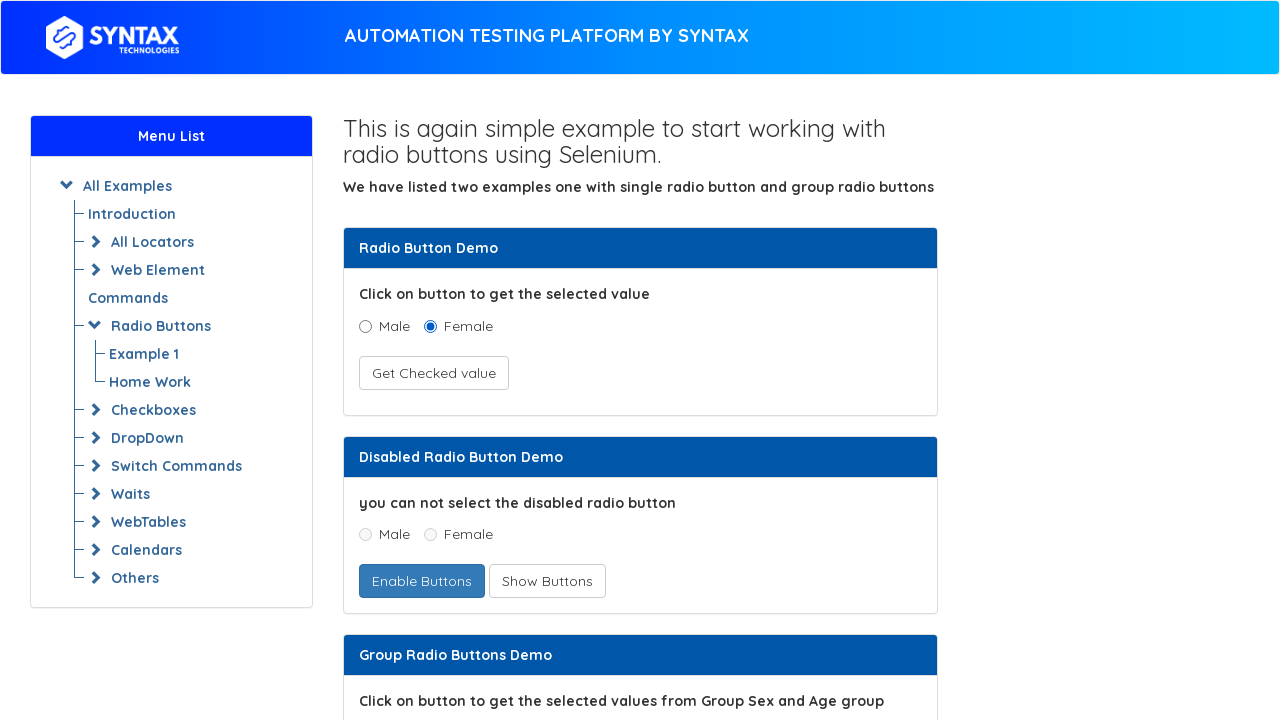

Checked if female radio button is displayed
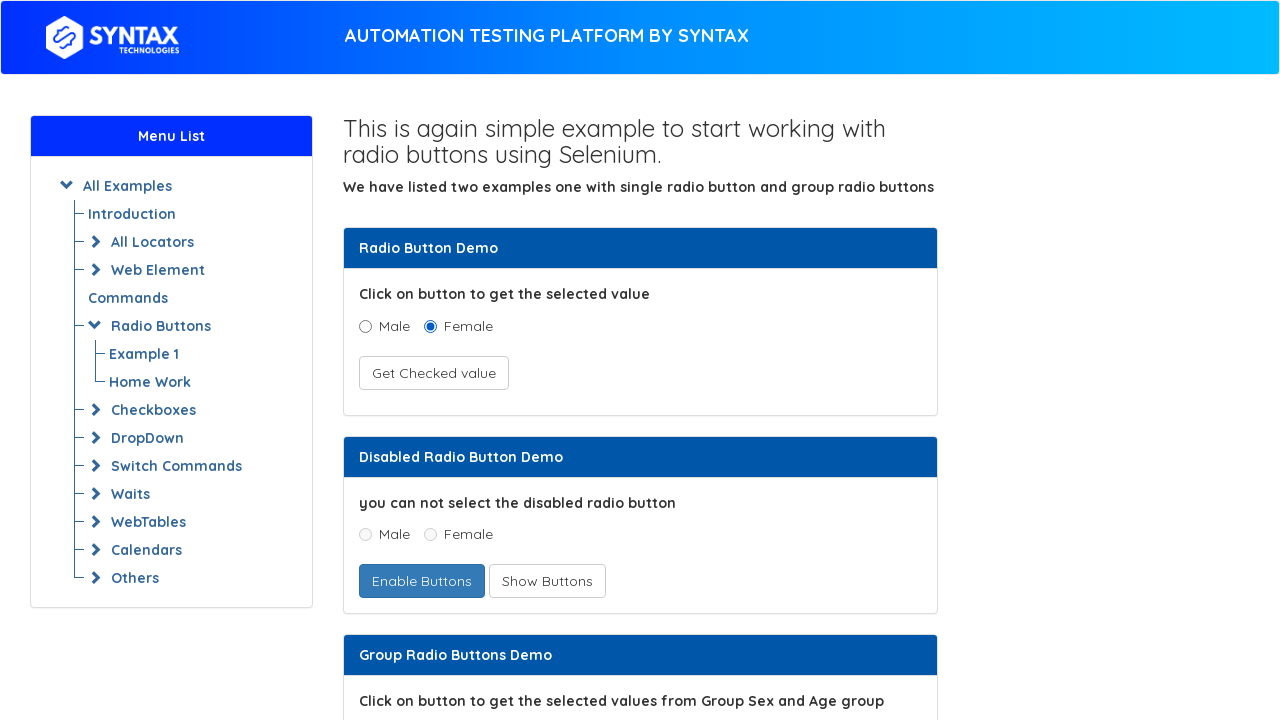

Retrieved all links from the page
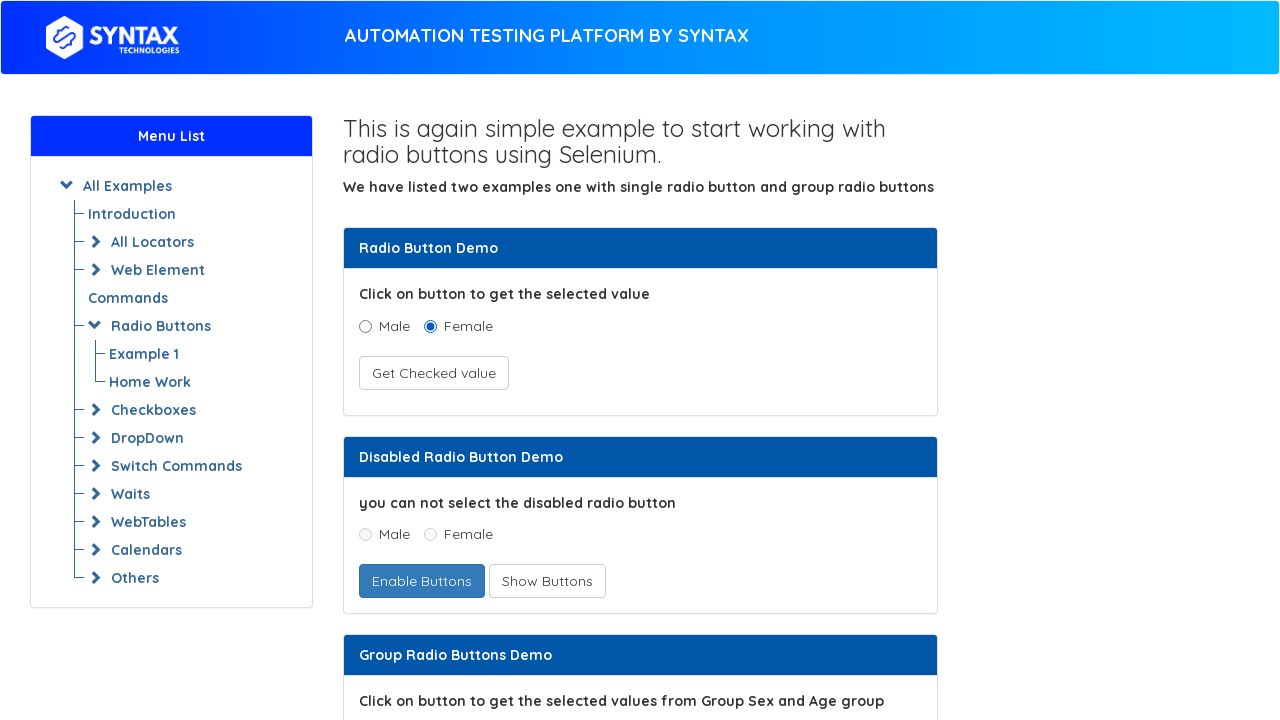

Found link: AUTOMATION TESTING PLATFORM BY SYNTAX
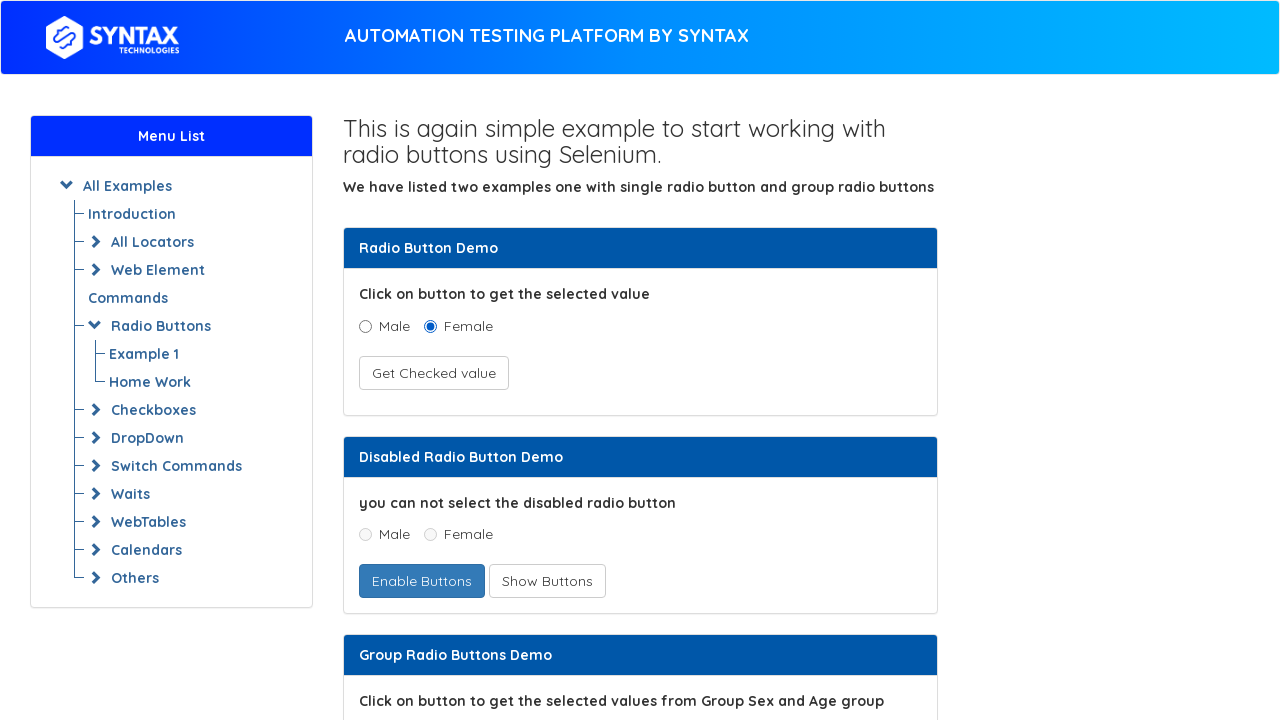

Found link: All Examples
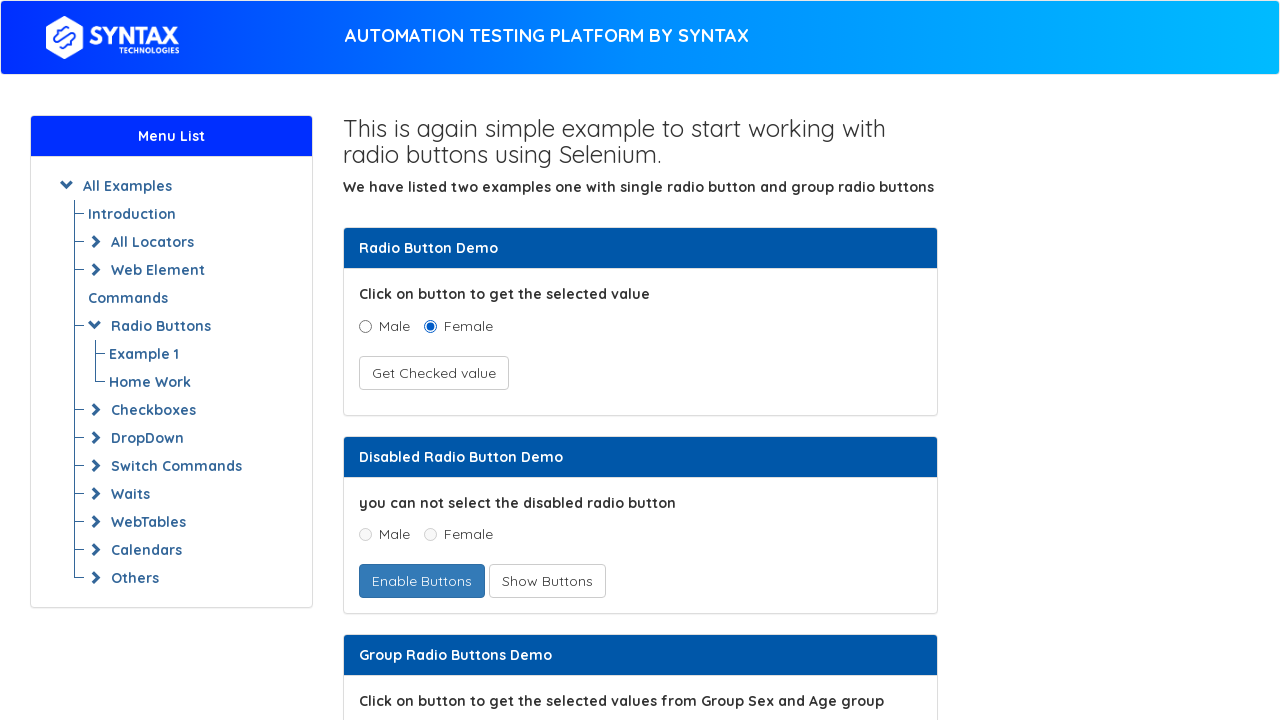

Found link: Introduction
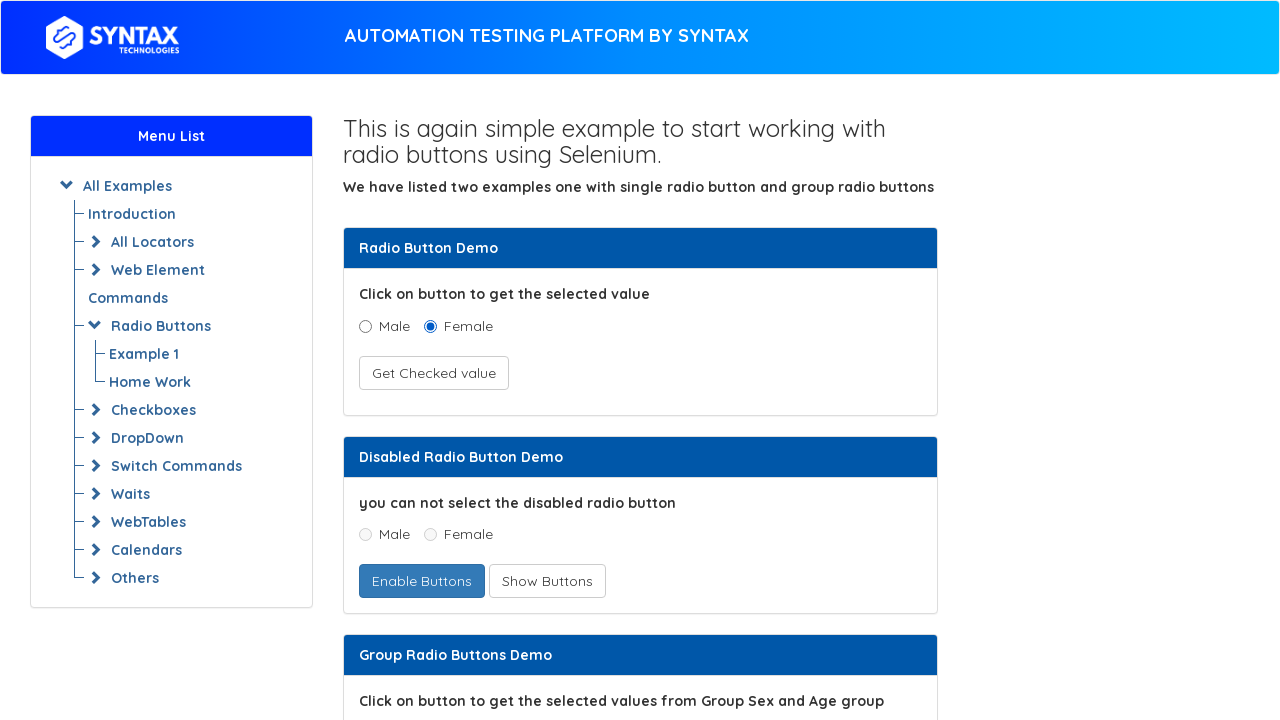

Found link: All Locators
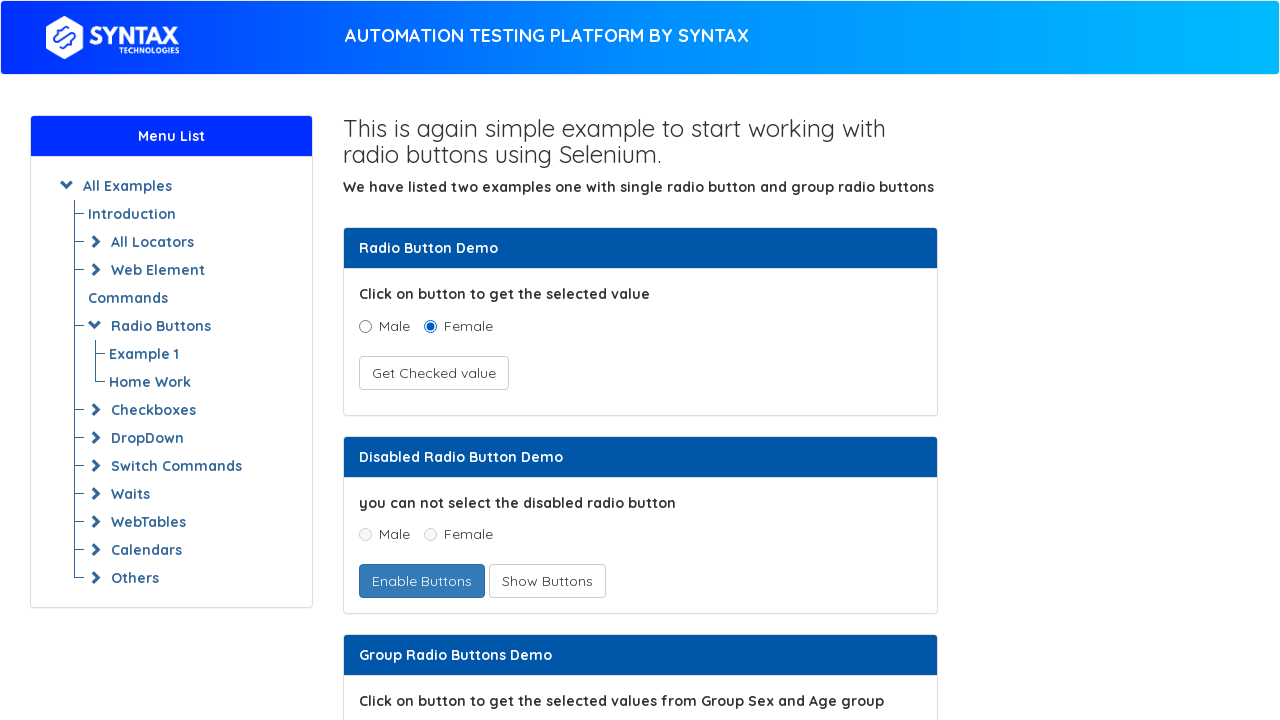

Found link: Locators
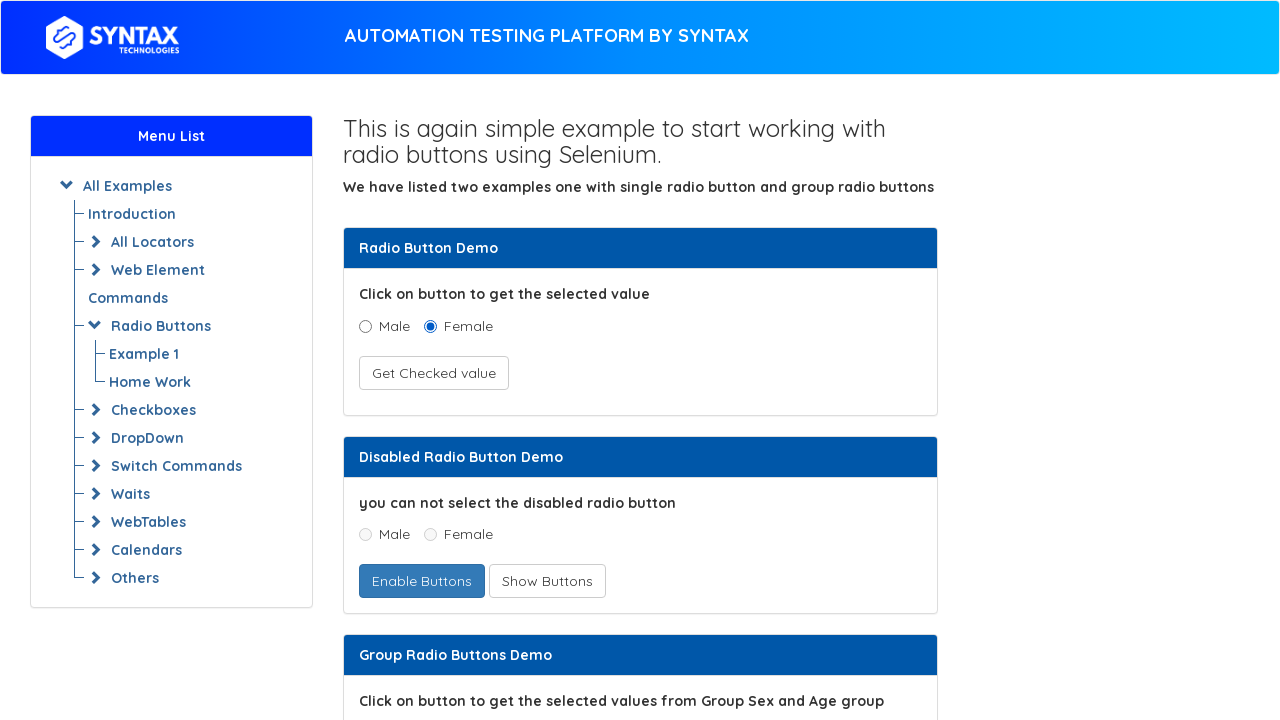

Found link: Example 1
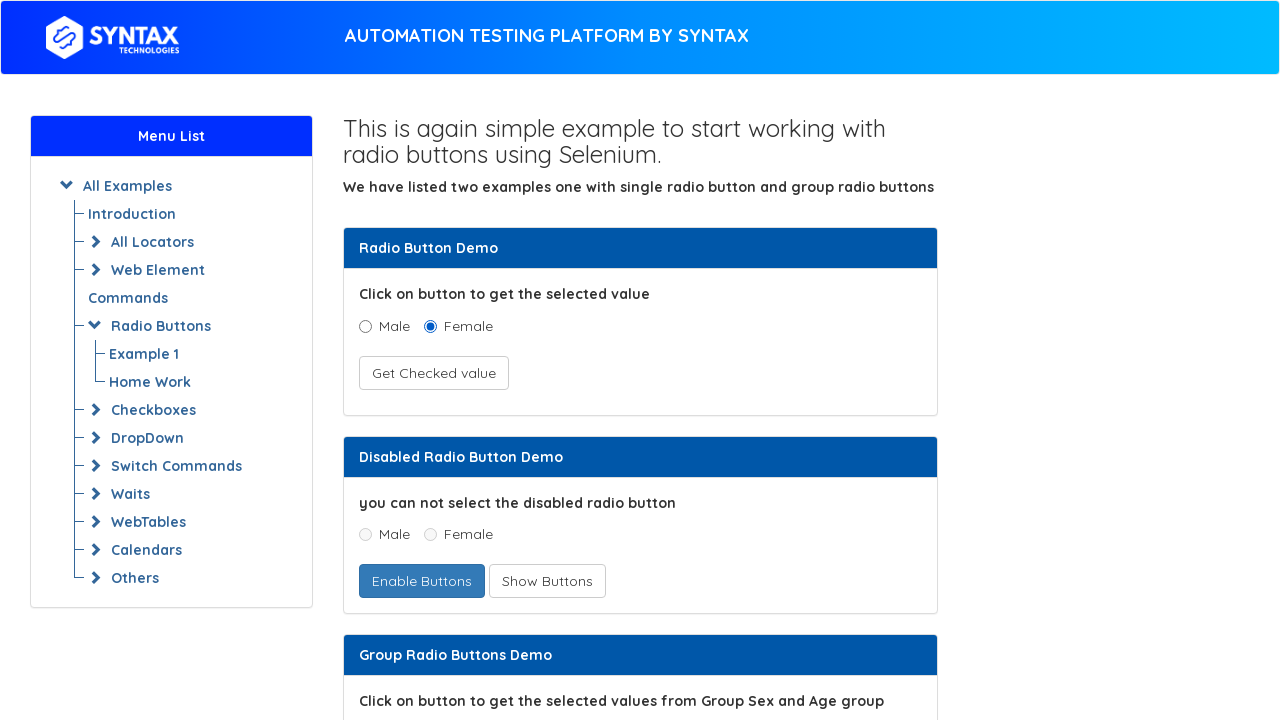

Found link: Home Work
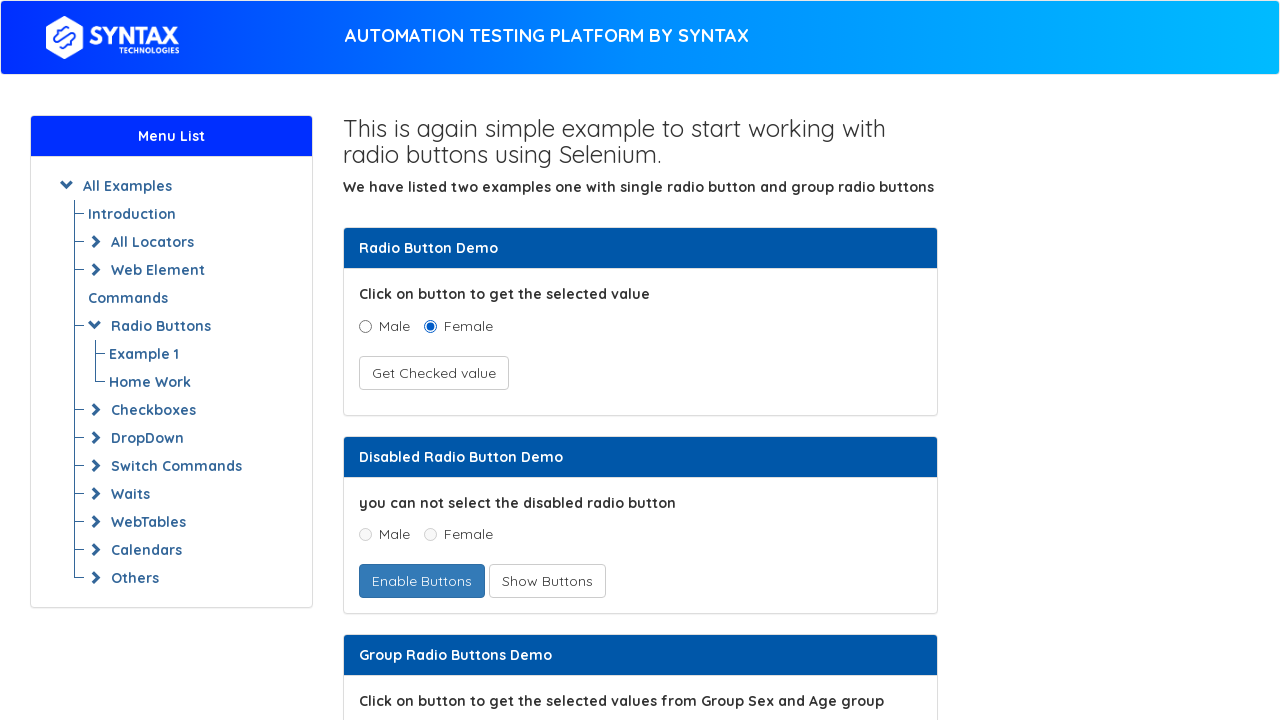

Found link: XPath
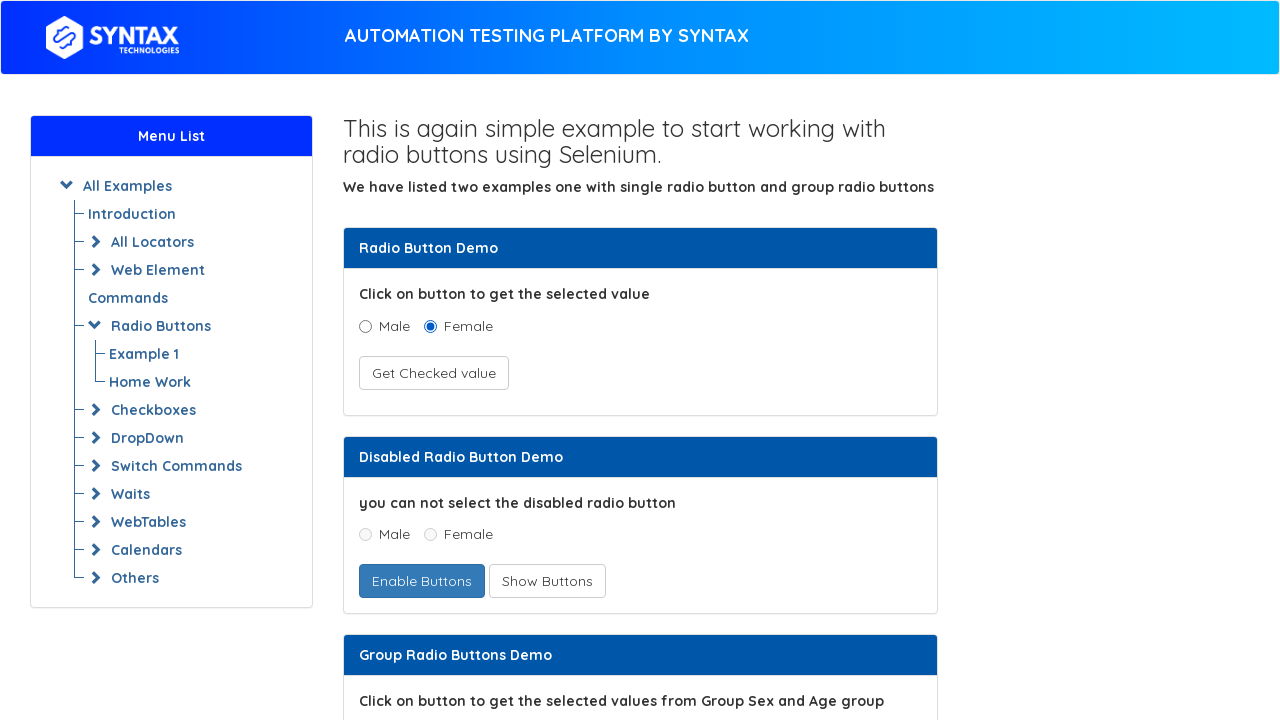

Found link: Example 1
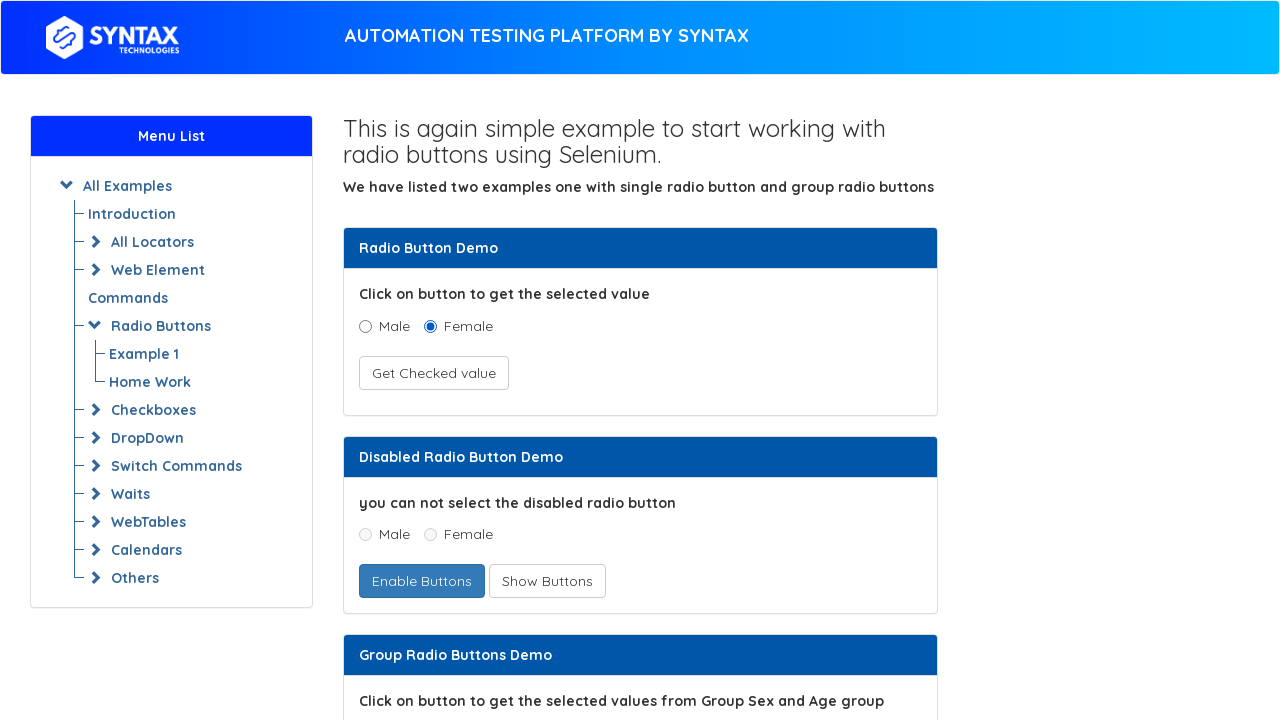

Found link: Home Work
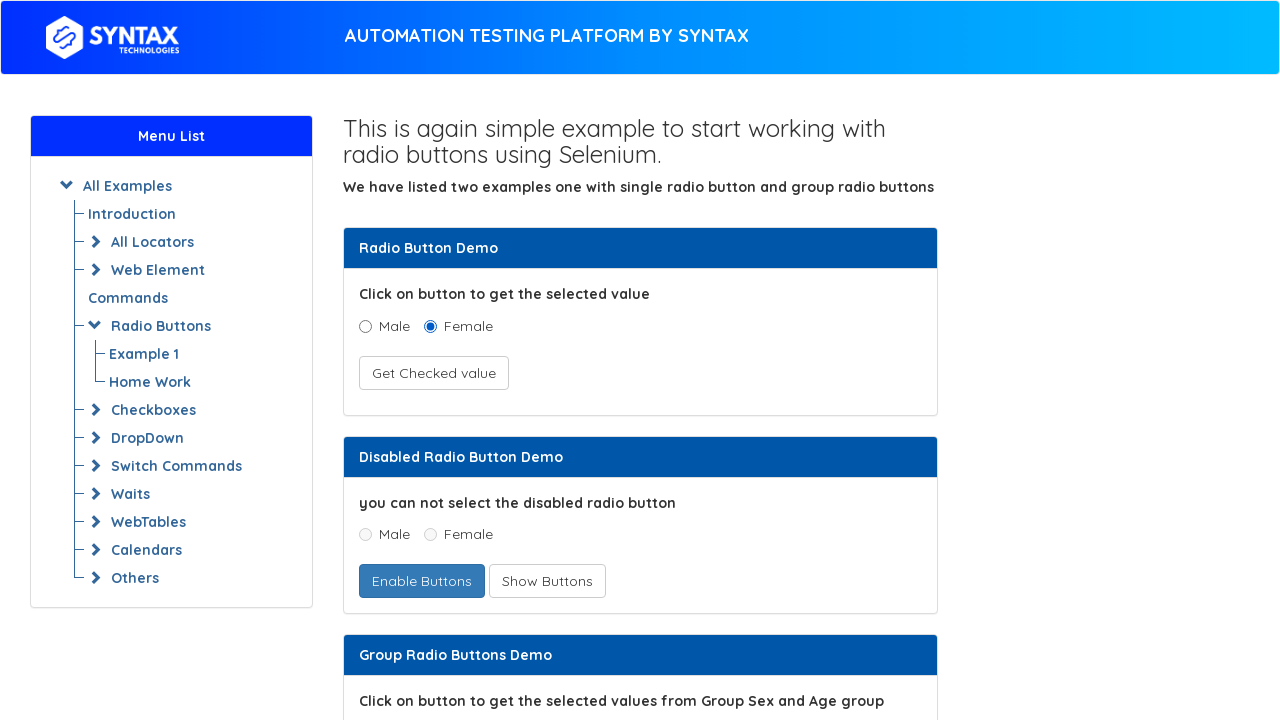

Found link: Advanced XPath
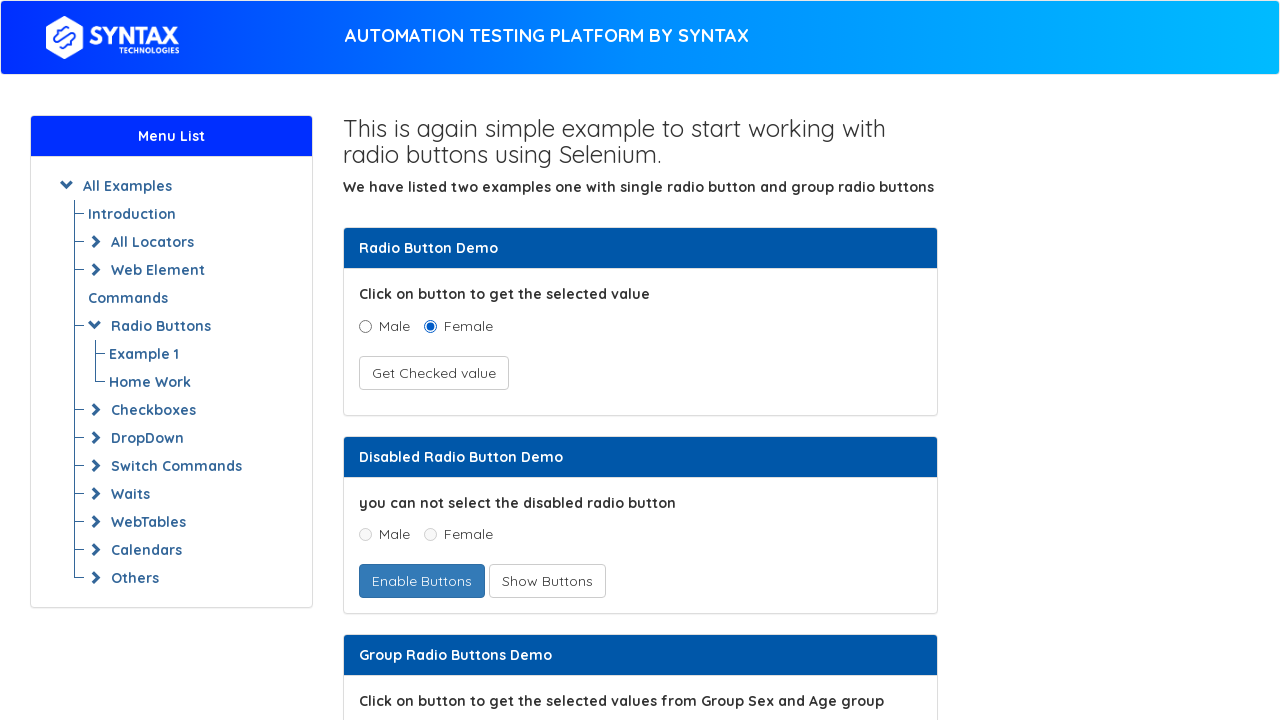

Found link: Example 1
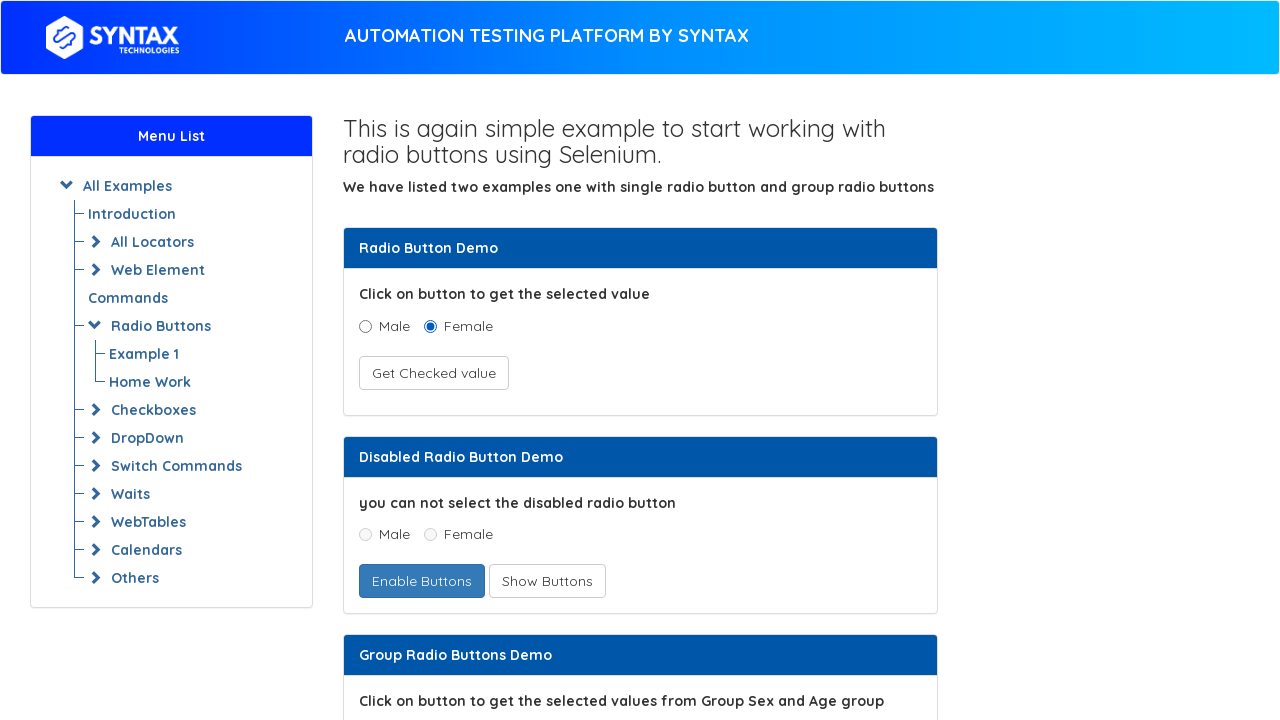

Found link: Home Work
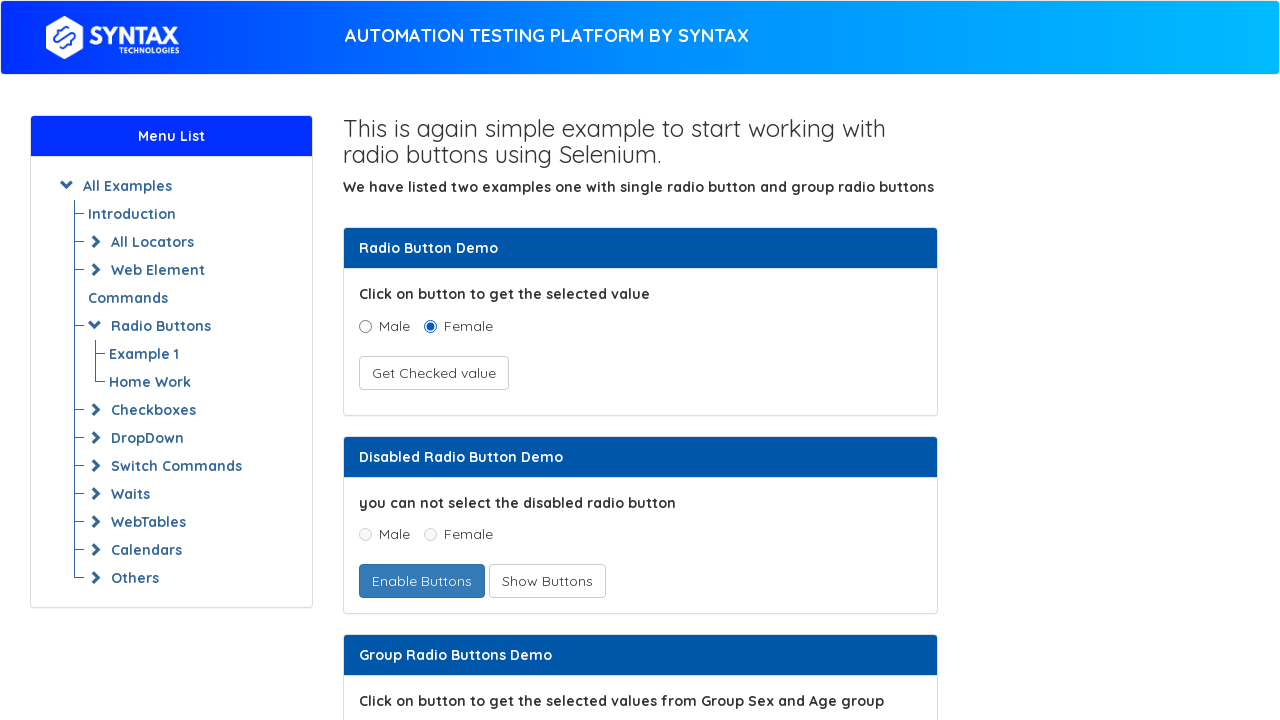

Found link: CSS
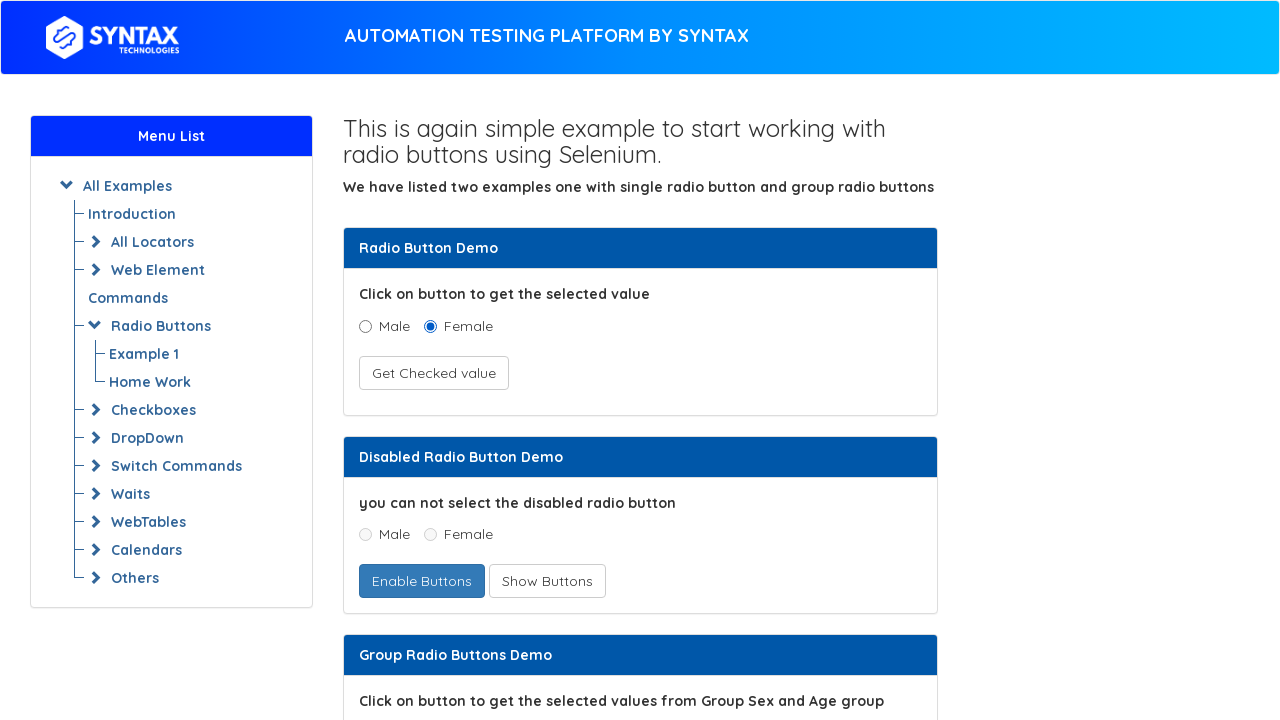

Found link: Example 1
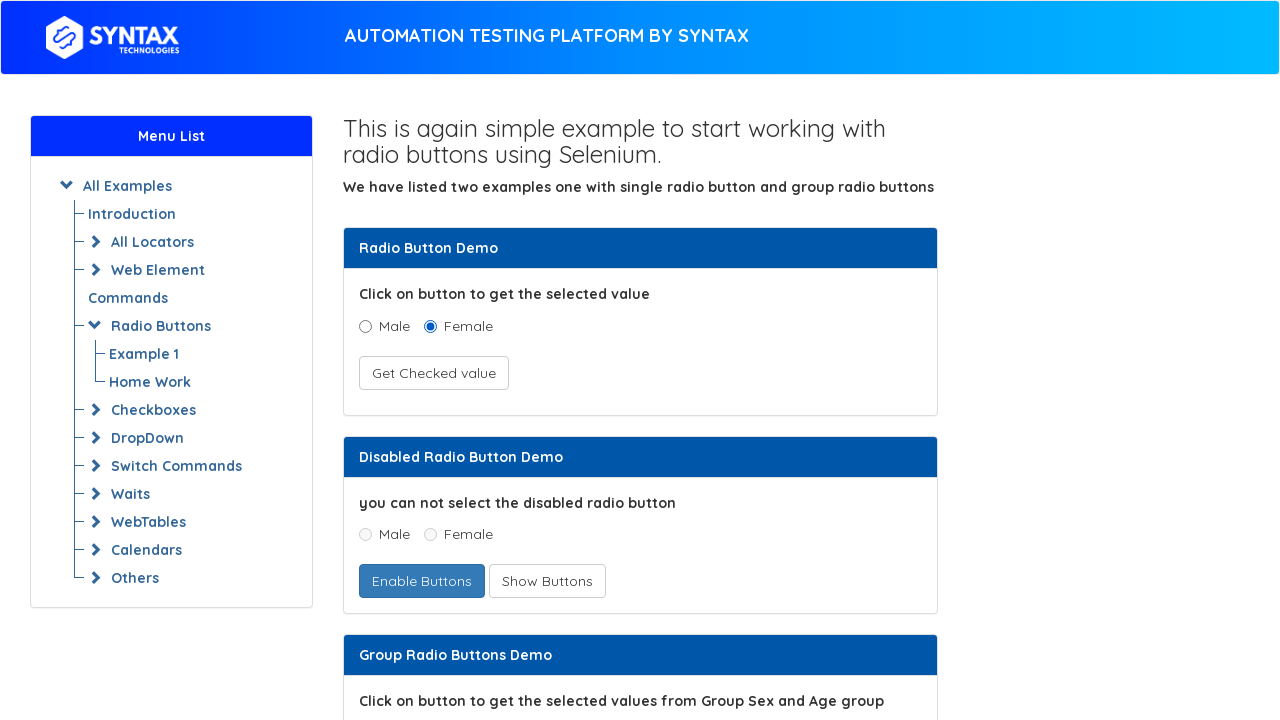

Found link: Home Work
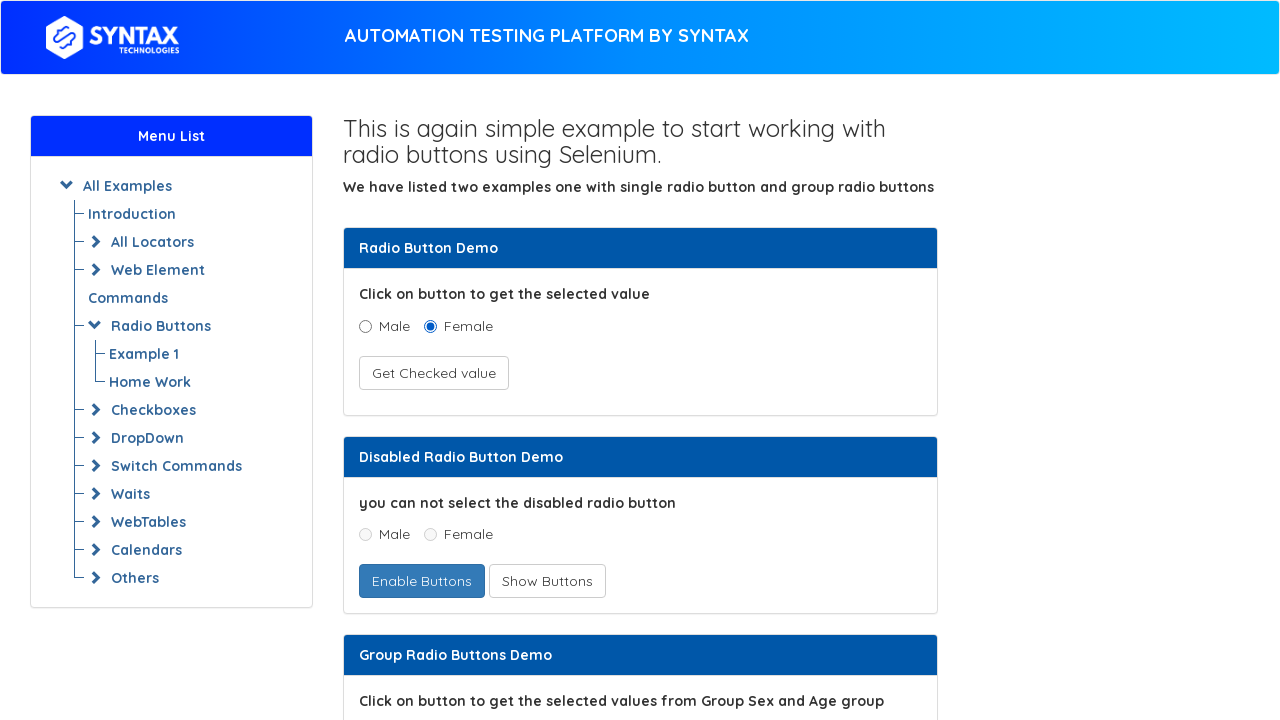

Found link: Web Element Commands
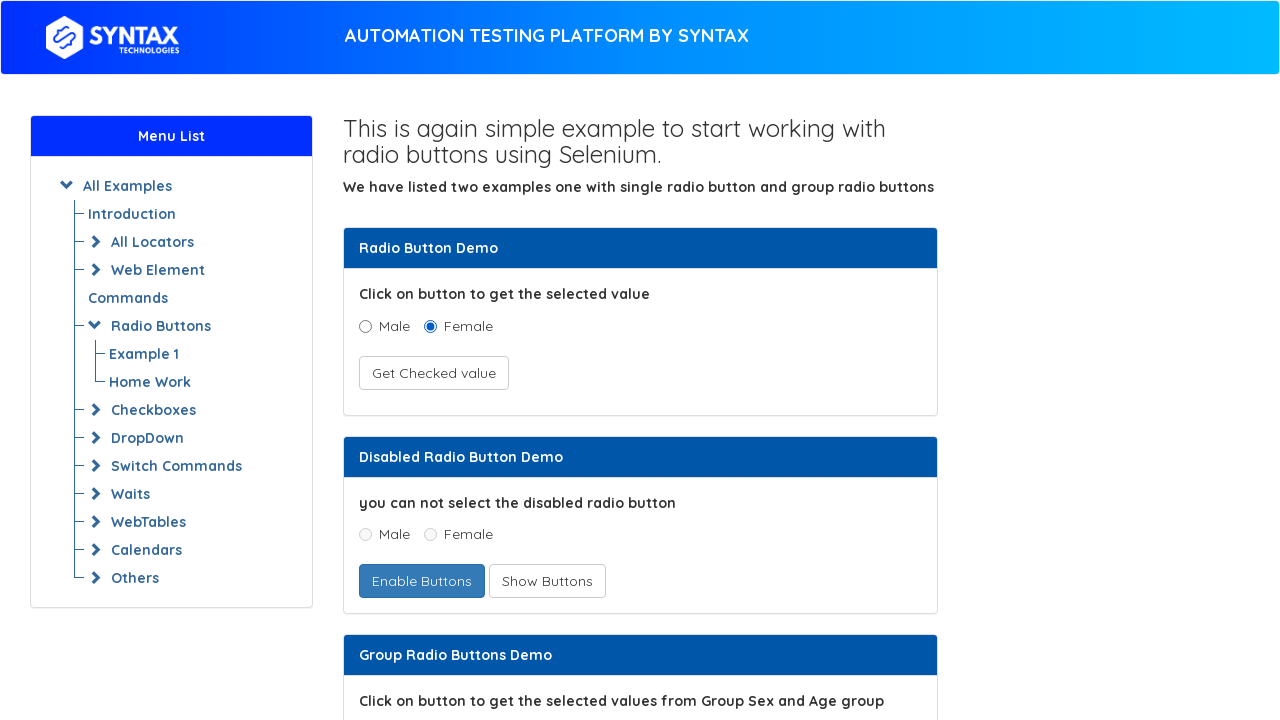

Found link: Example 1
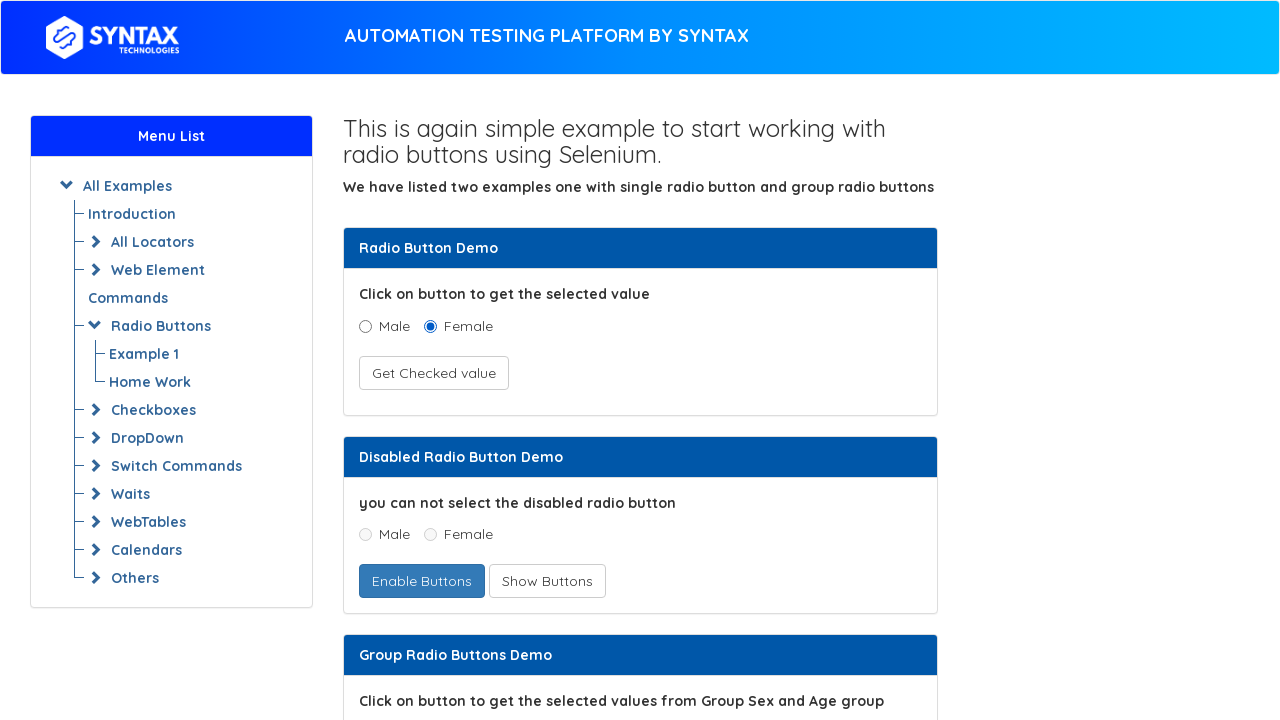

Found link: Home Work
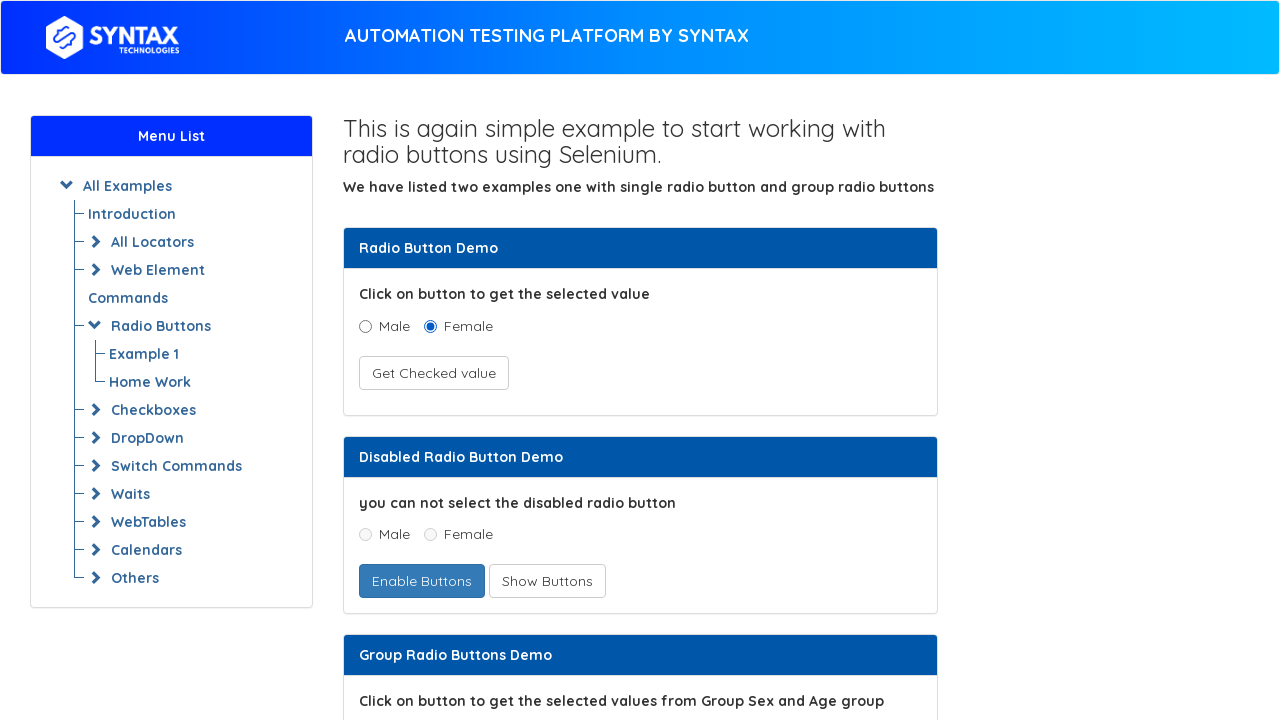

Found link: Radio Buttons
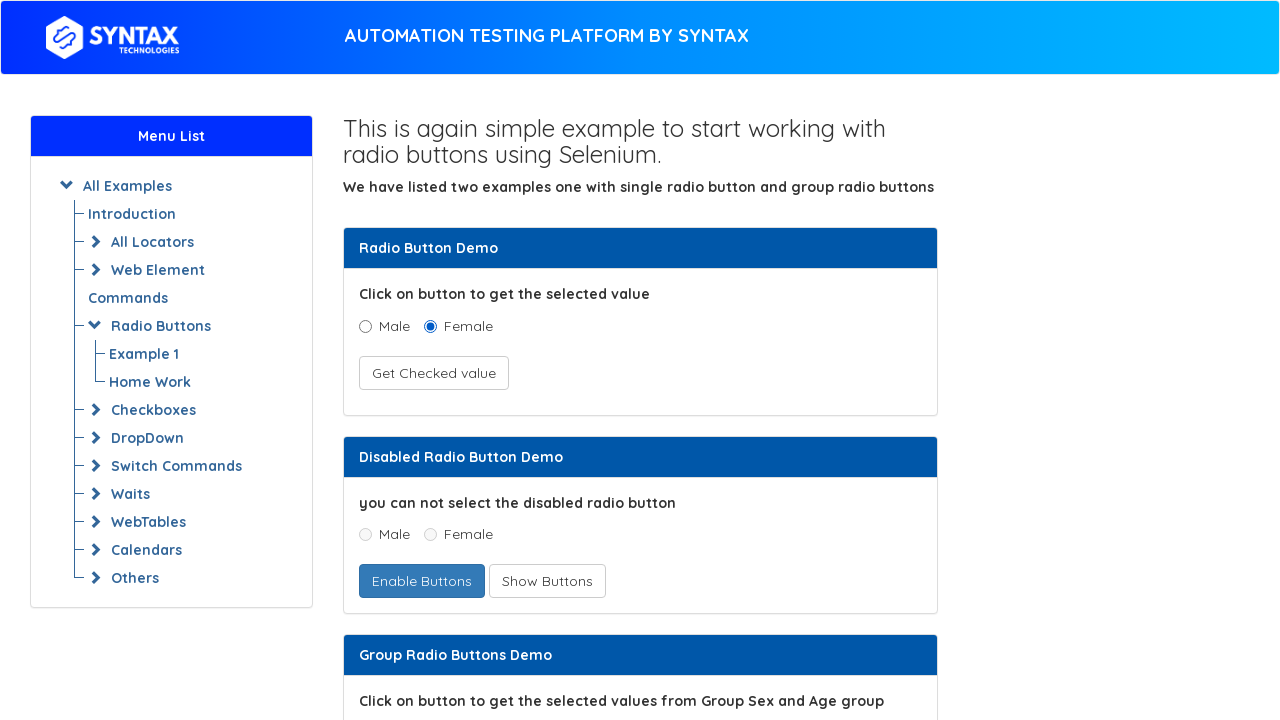

Found link: Example 1
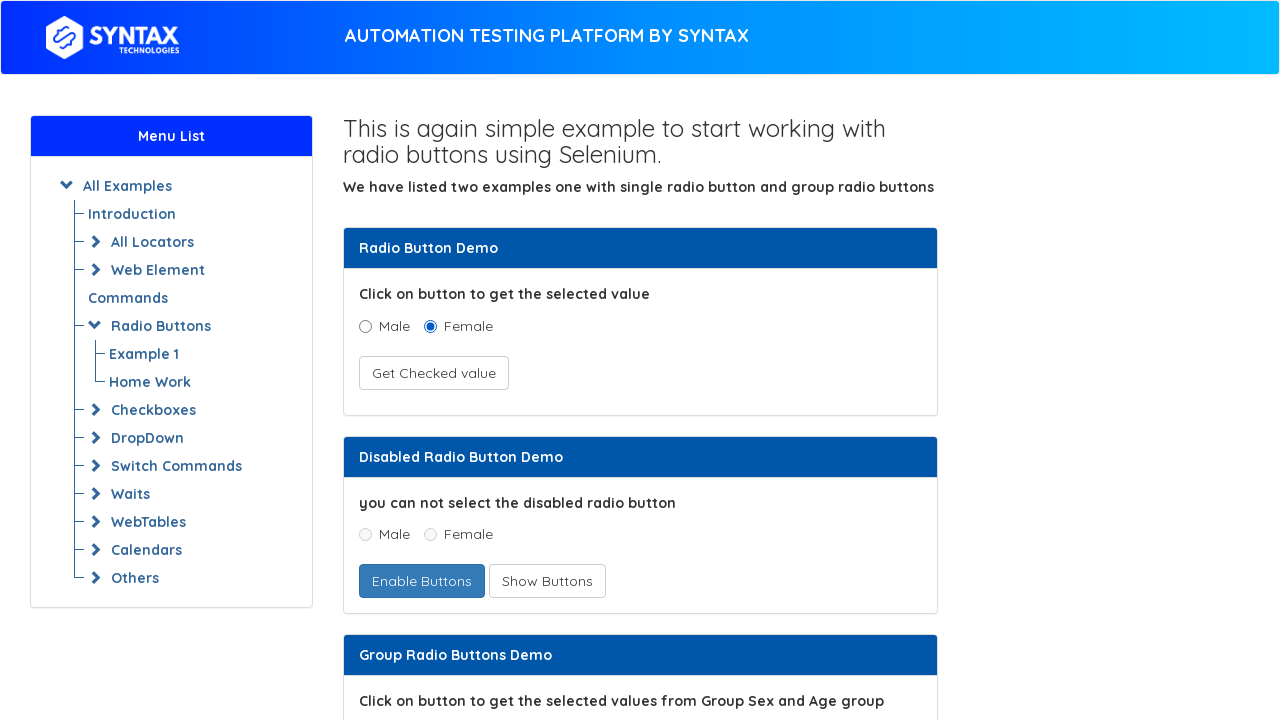

Found link: Home Work
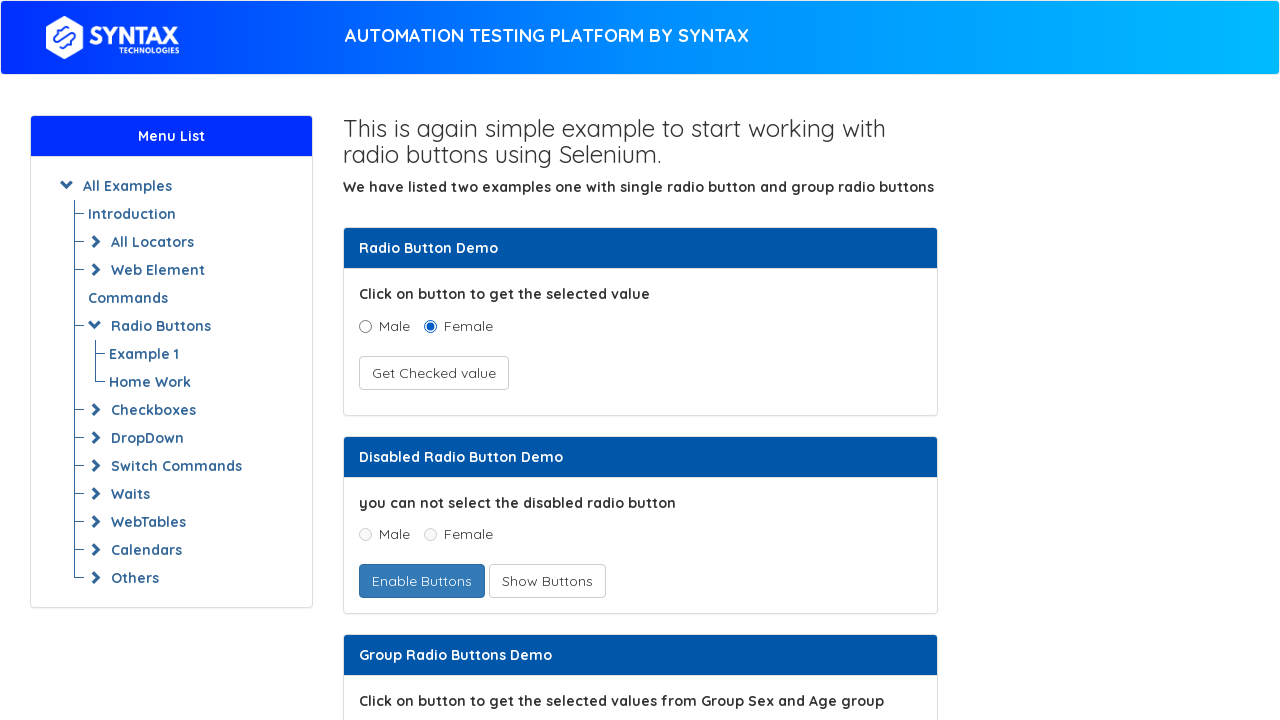

Found link: Checkboxes
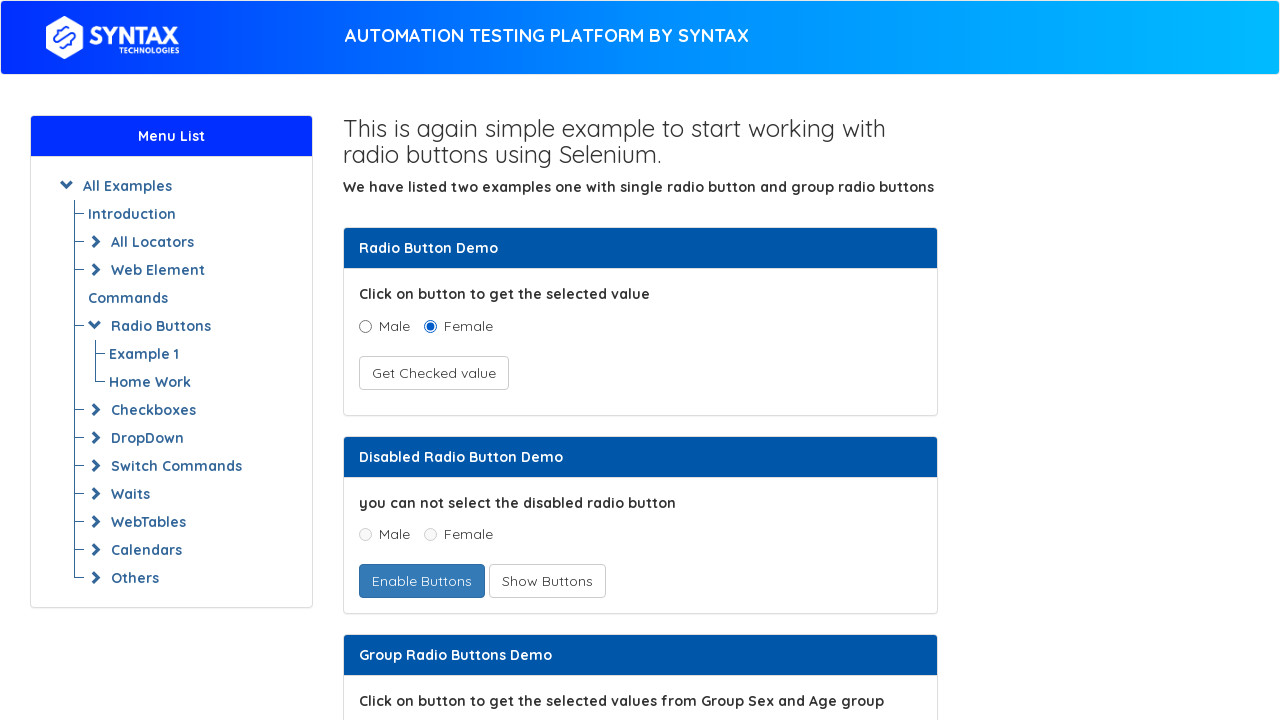

Found link: Example 1
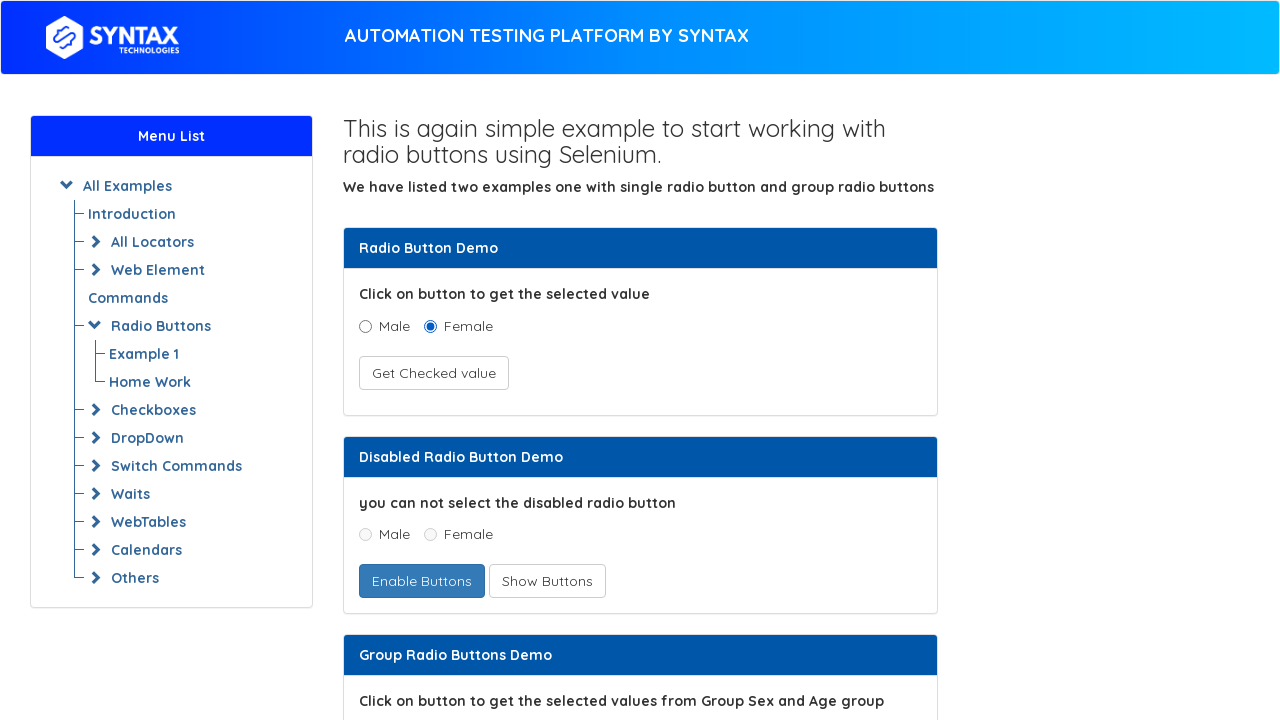

Found link: Home Work
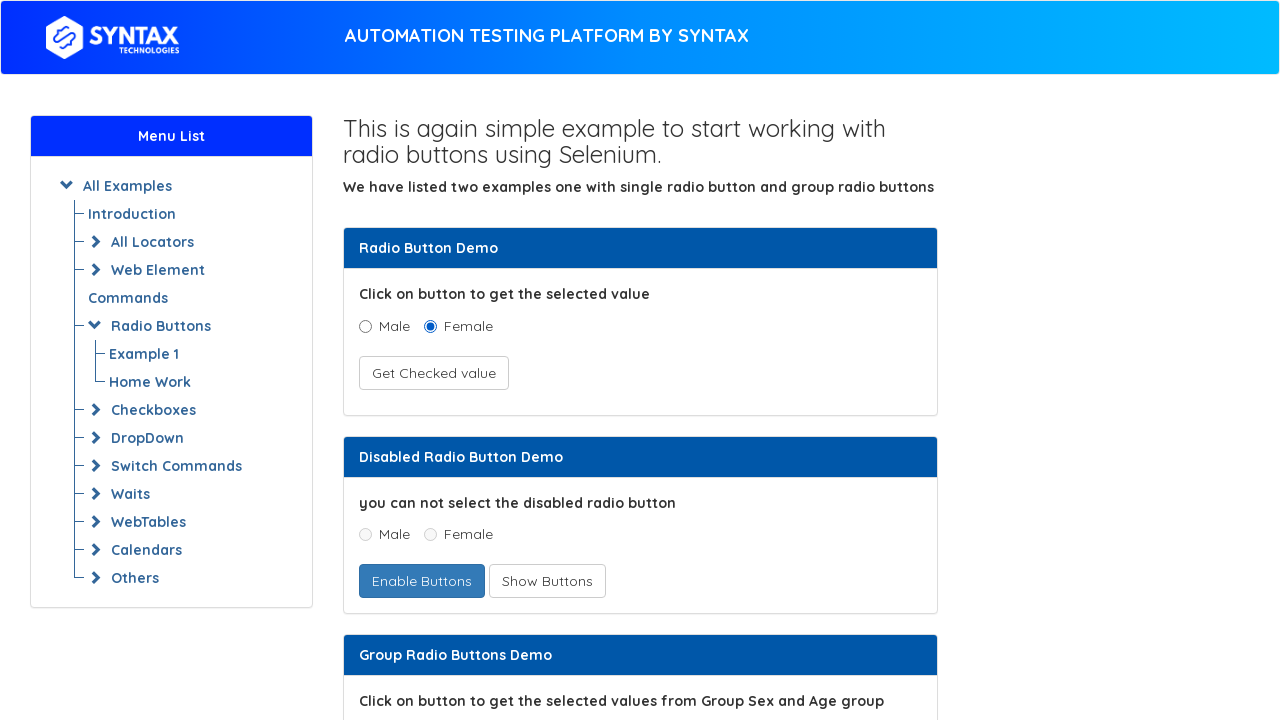

Found link: DropDown
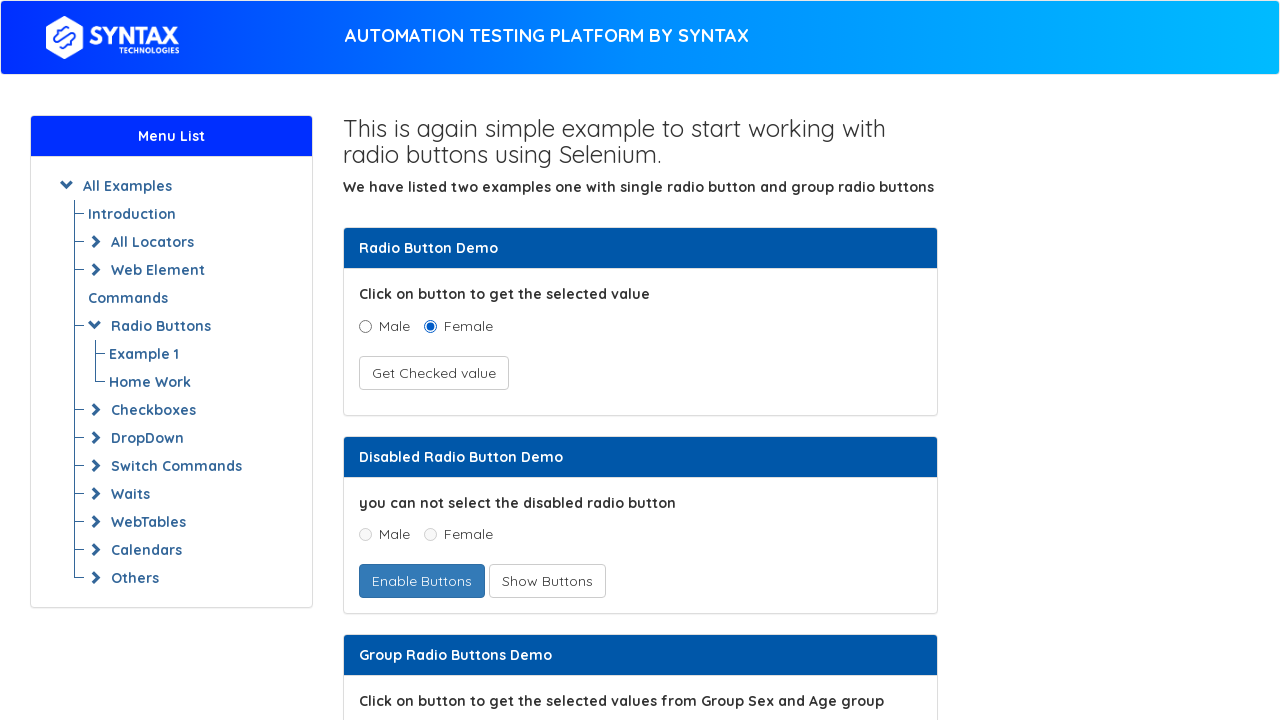

Found link: With Select Tag
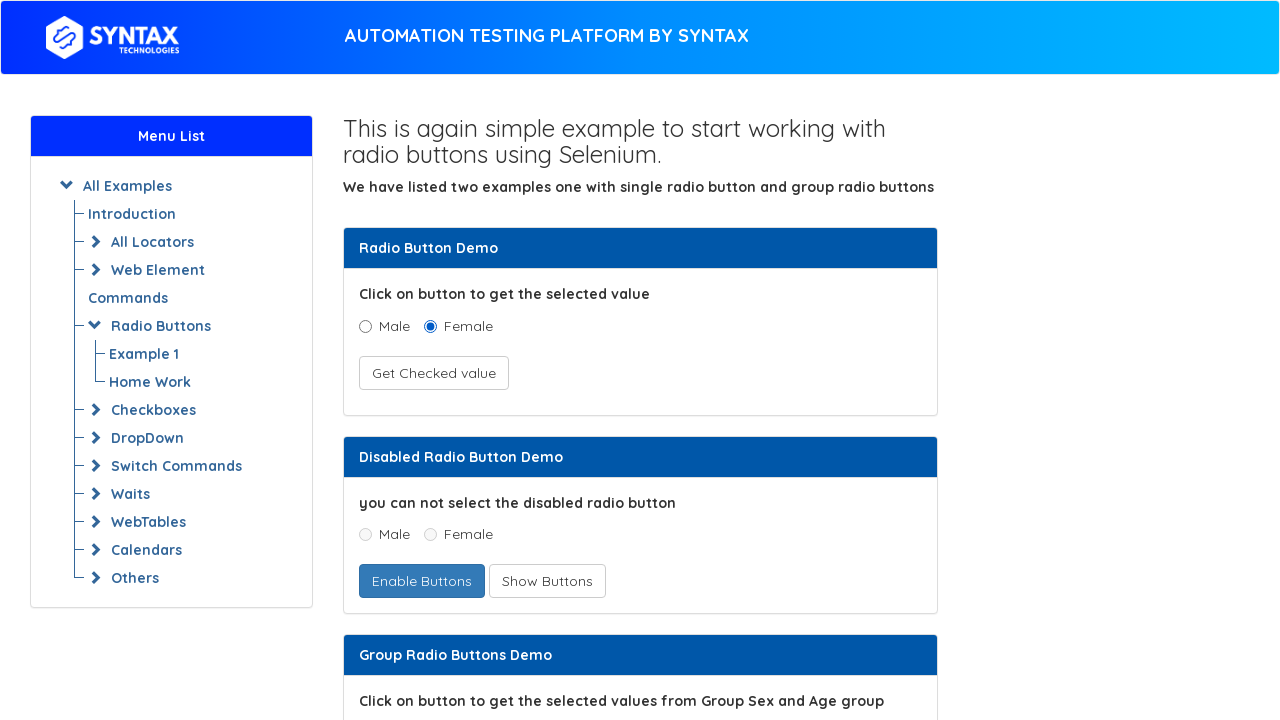

Found link: Example 1
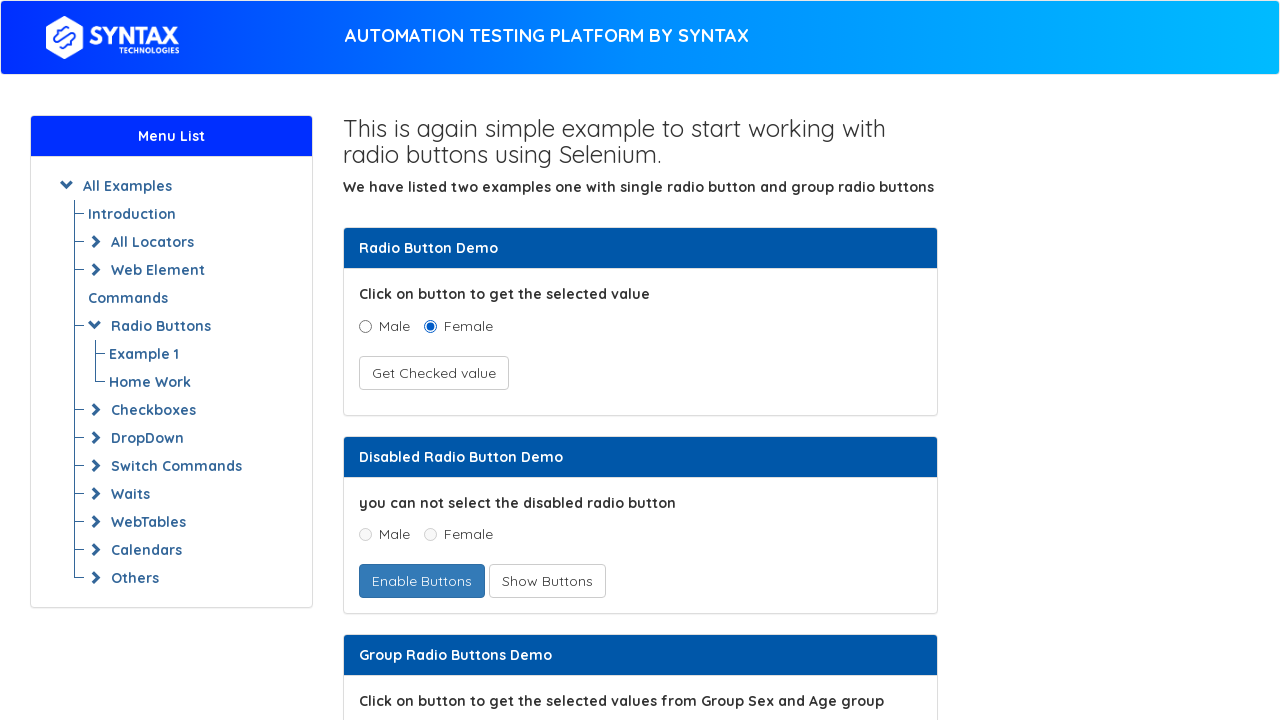

Found link: Home Work
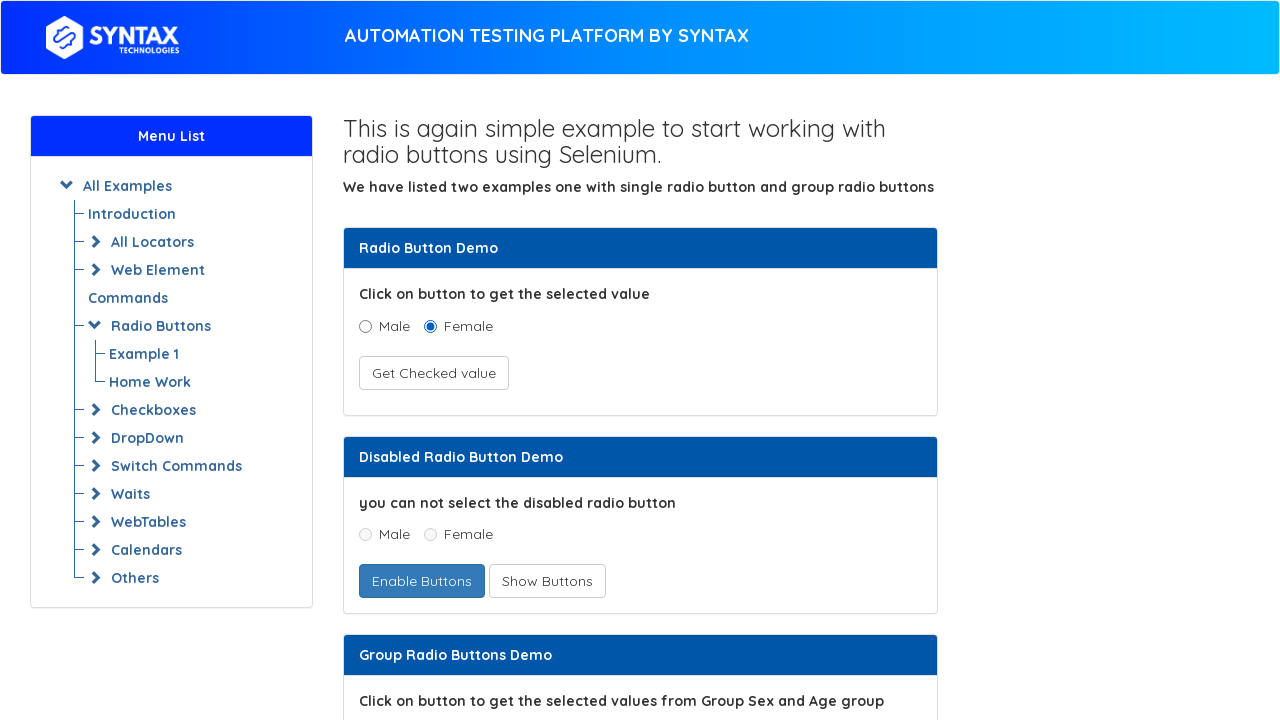

Found link: Without Select Tag
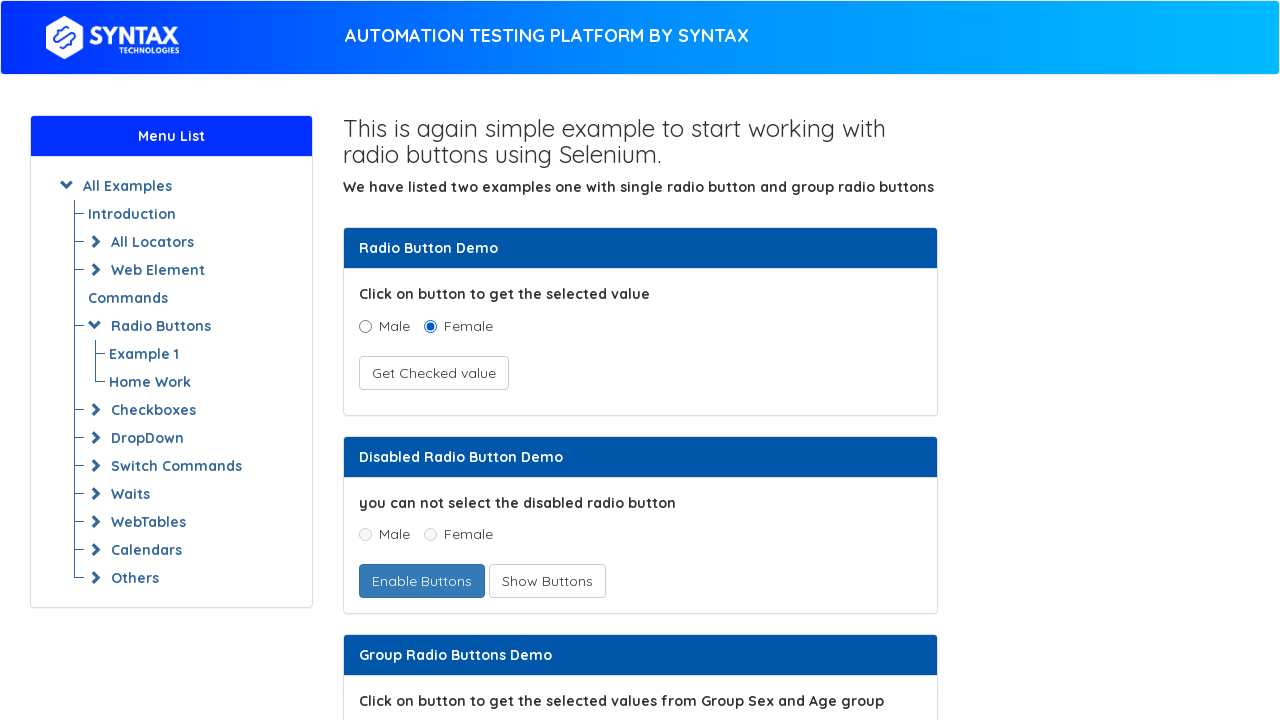

Found link: Example 1
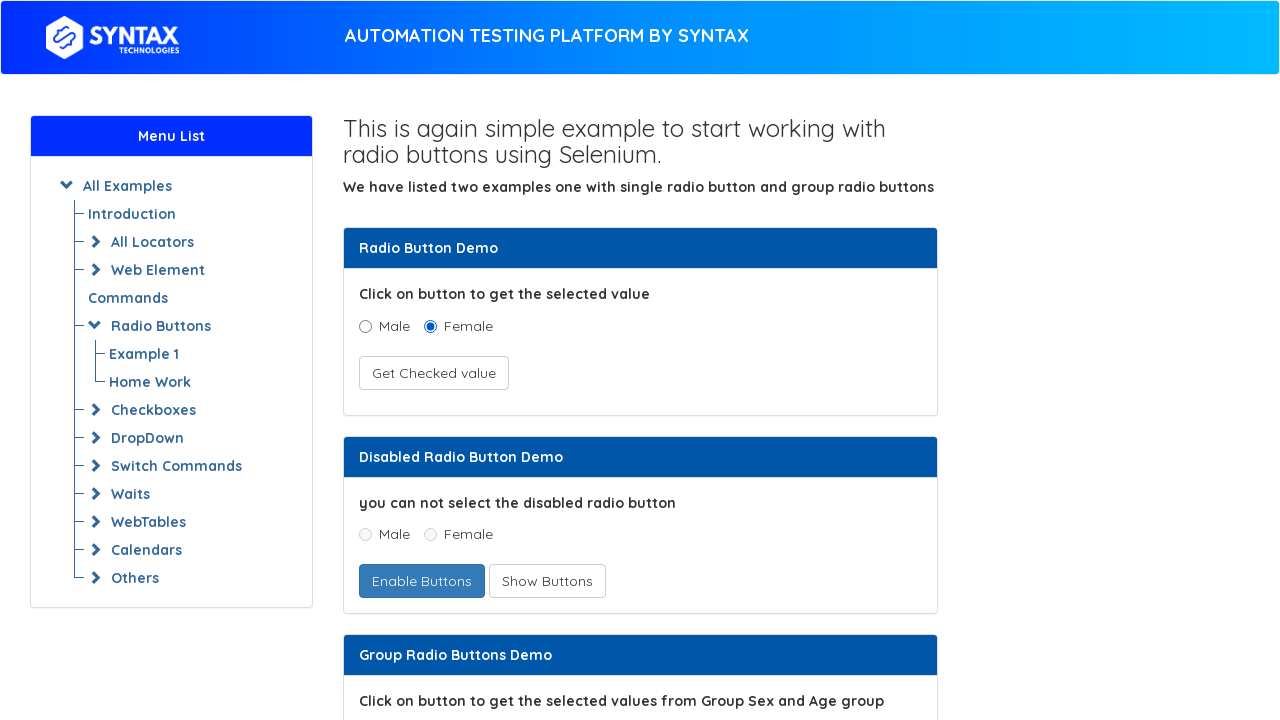

Found link: Home Work
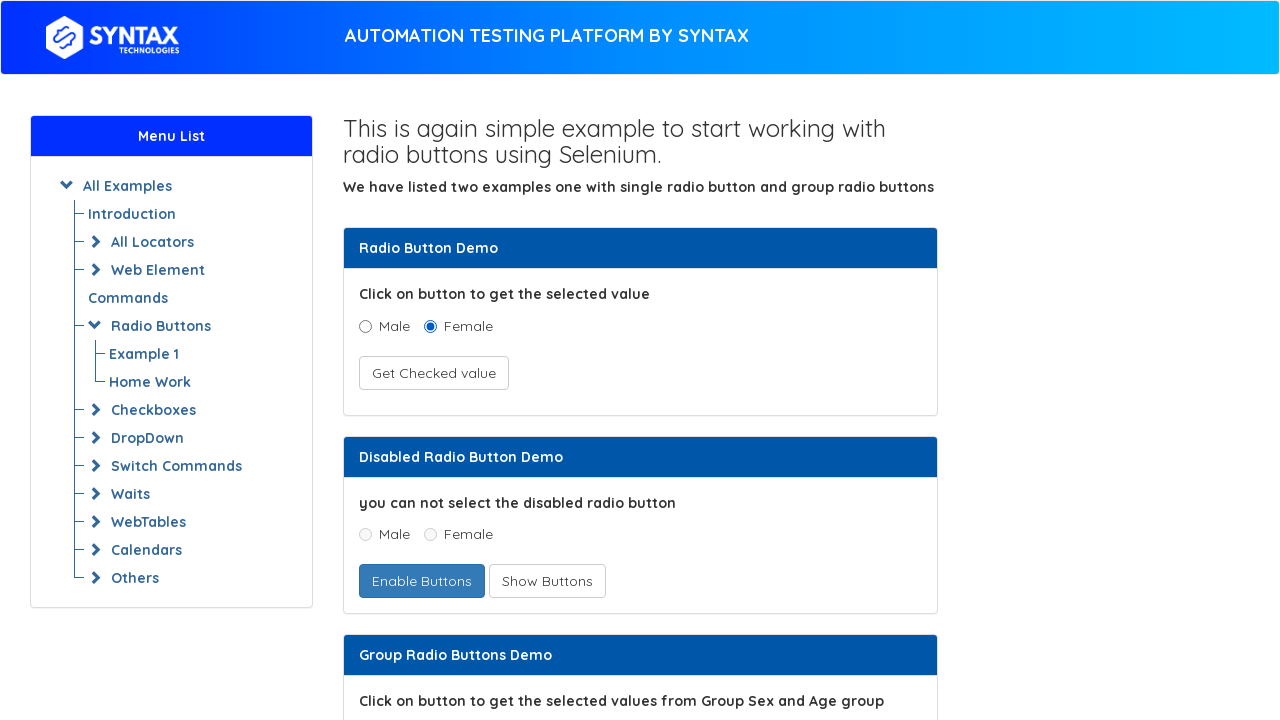

Found link: Switch Commands
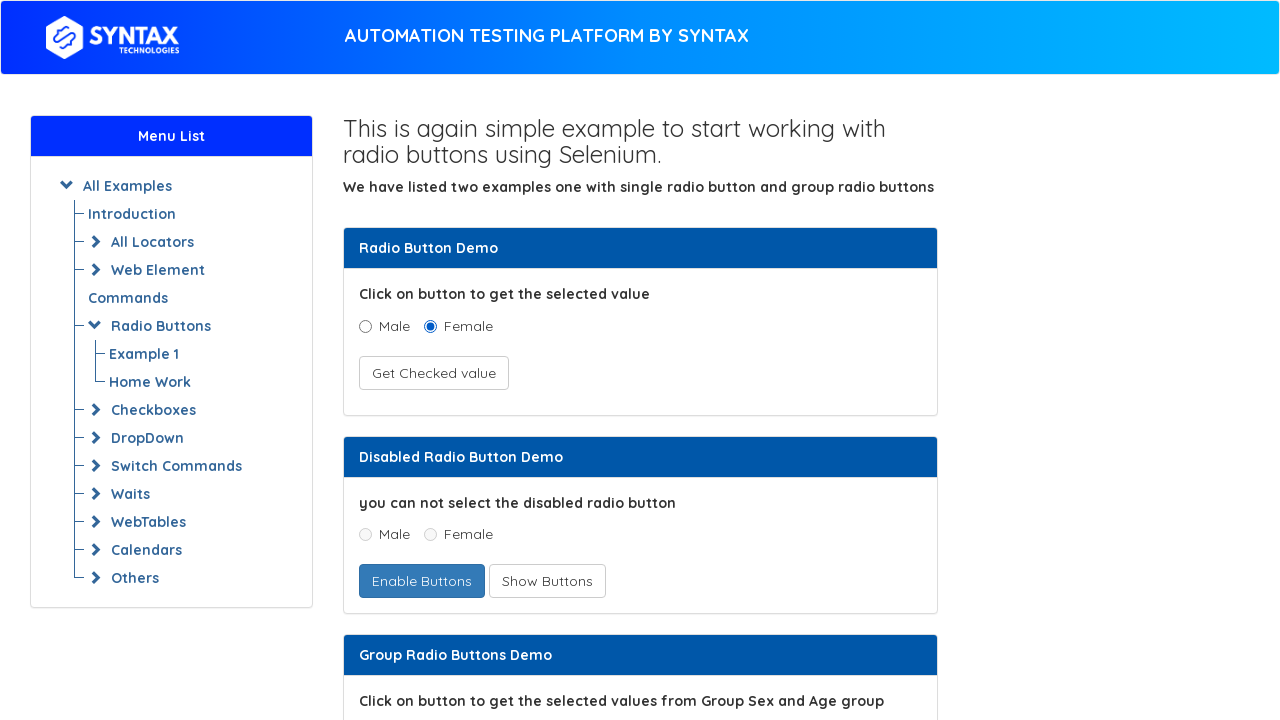

Found link: Alerts
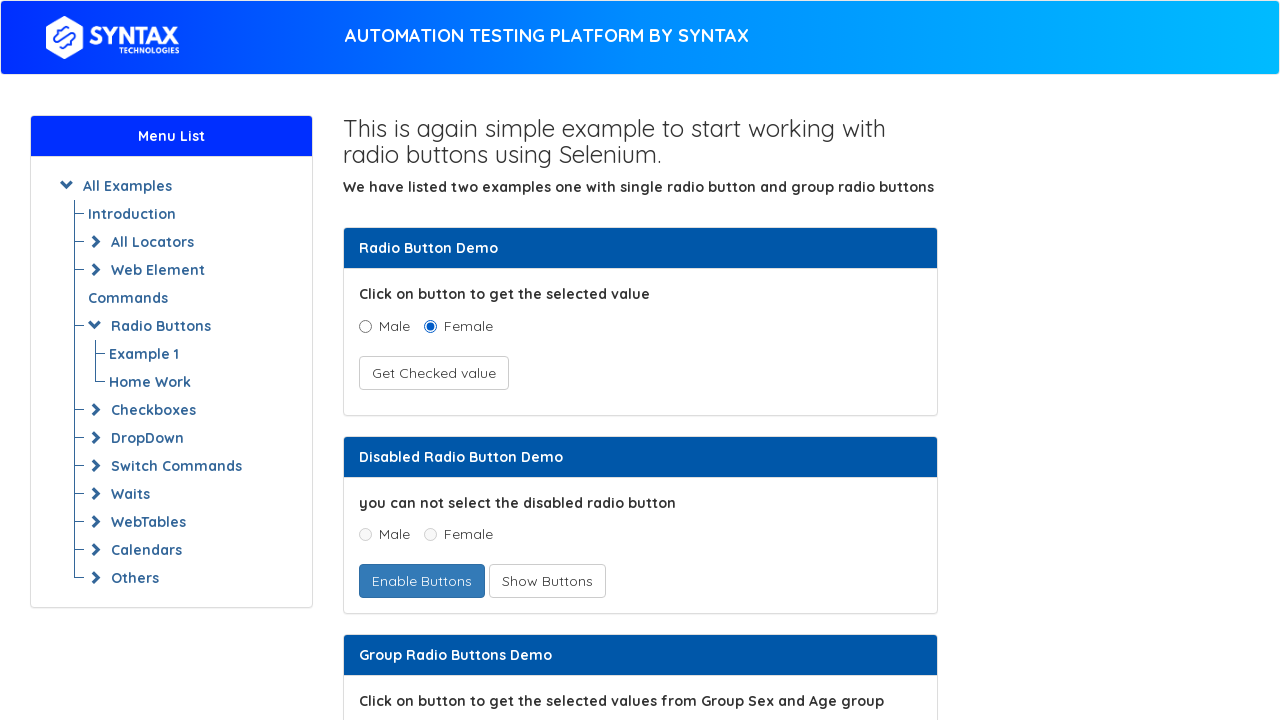

Found link: Example 1
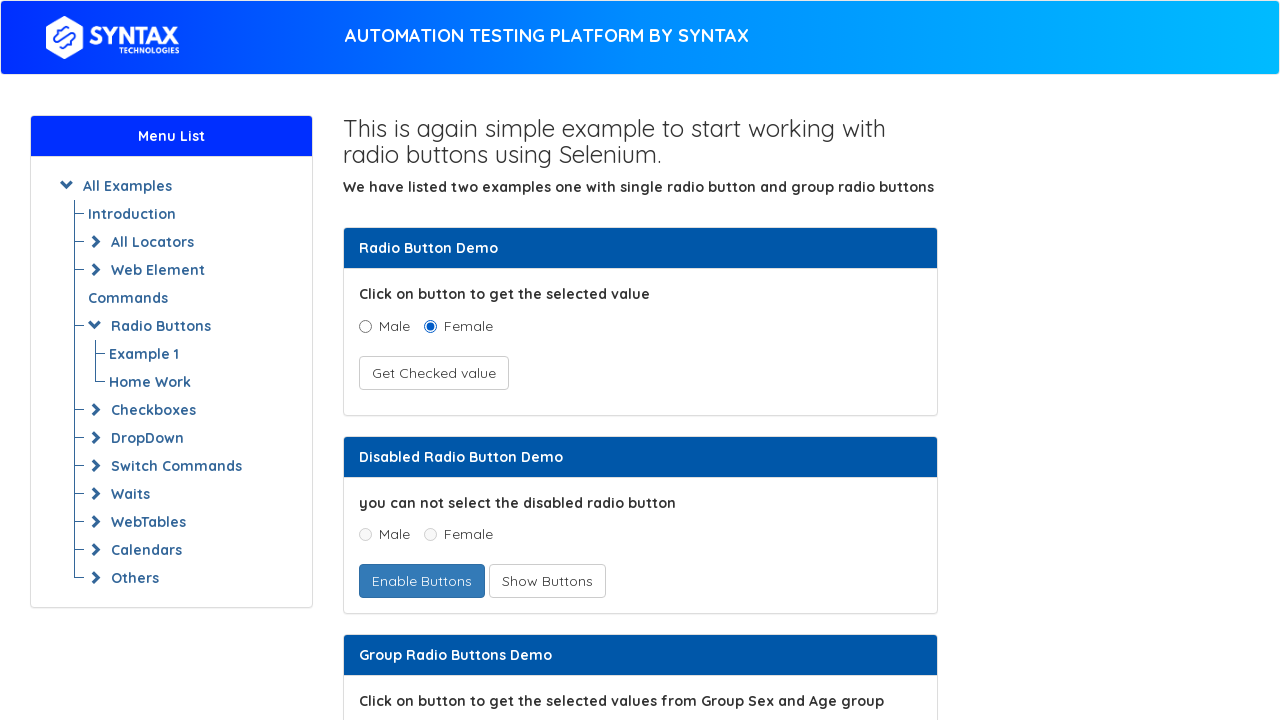

Found link: Home Work
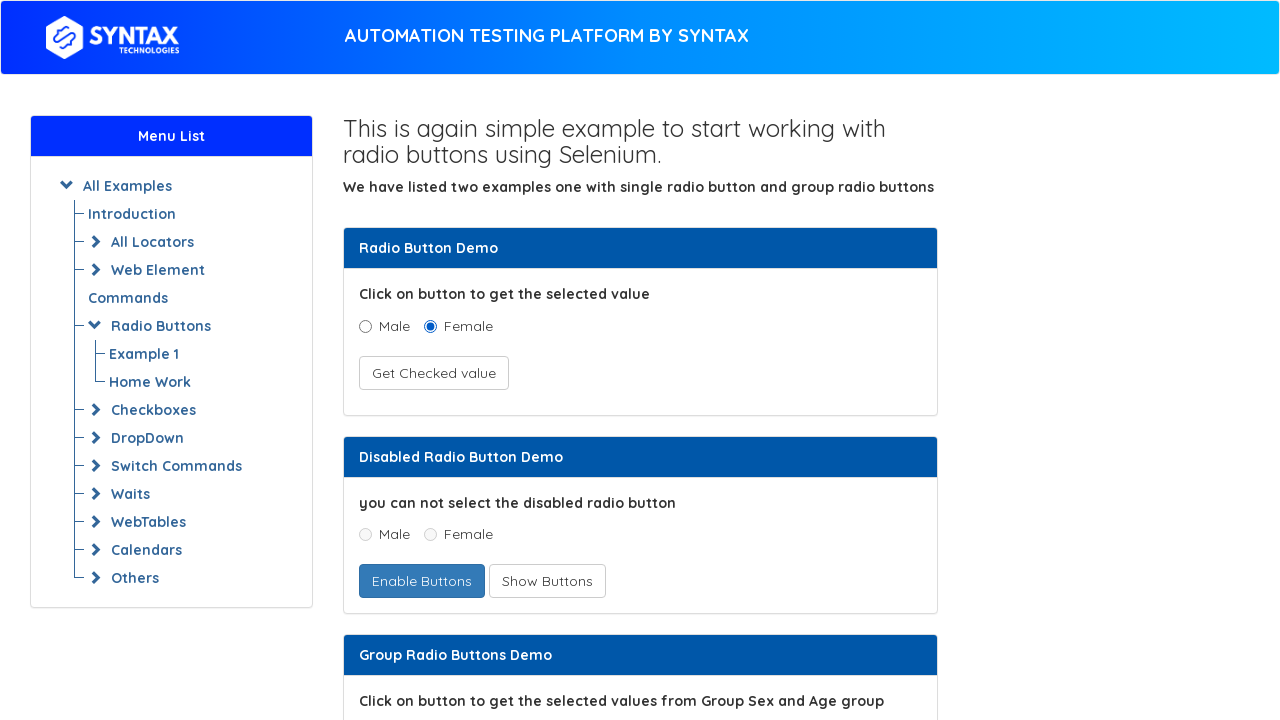

Found link: Frames
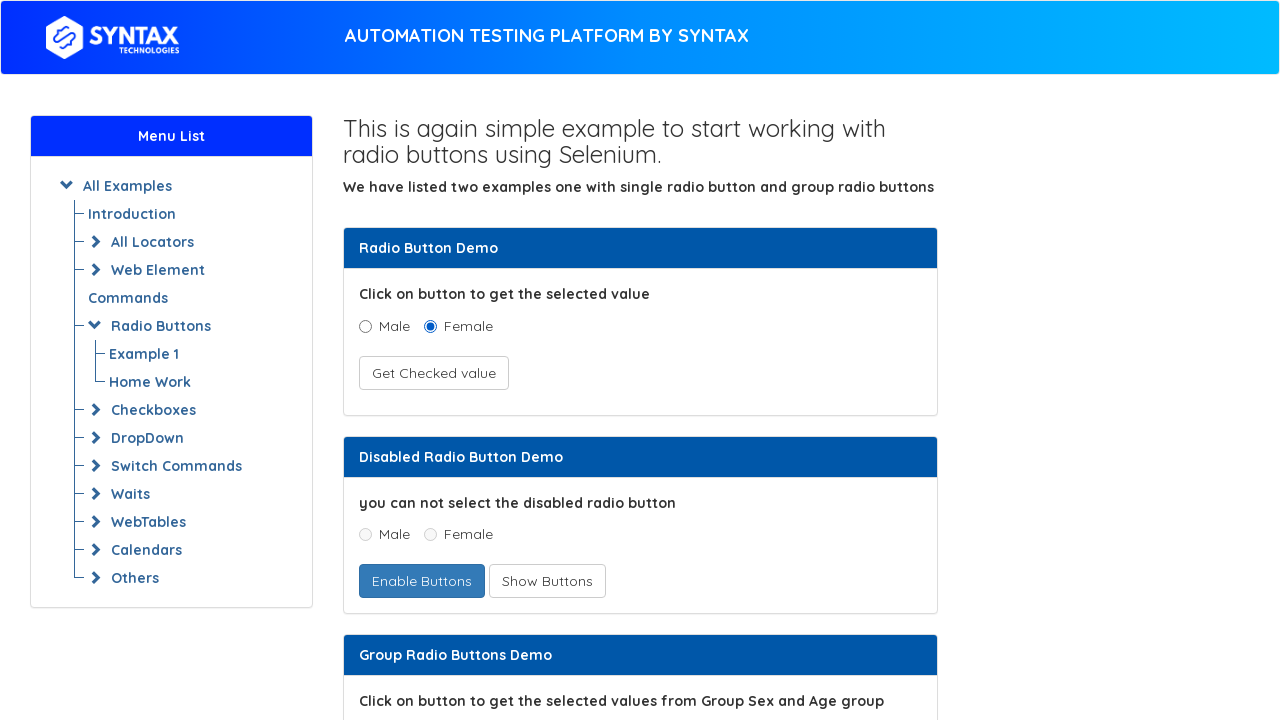

Found link: Example 1
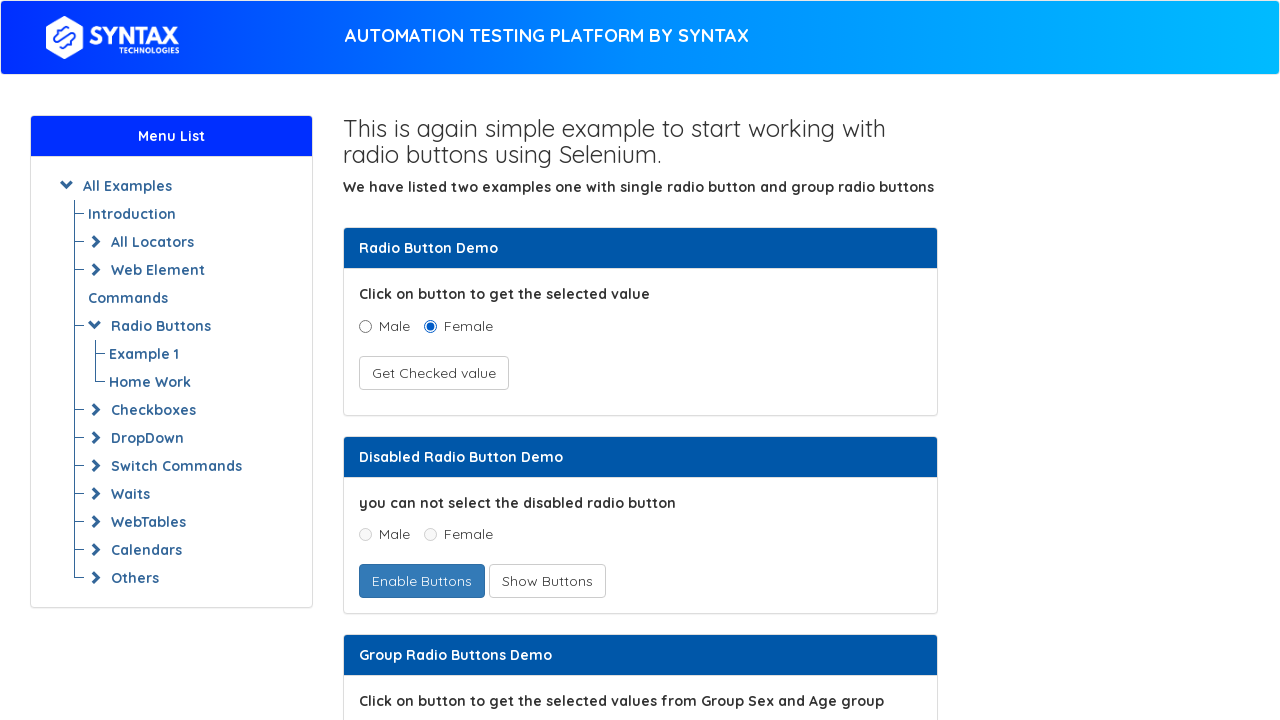

Found link: Home Work
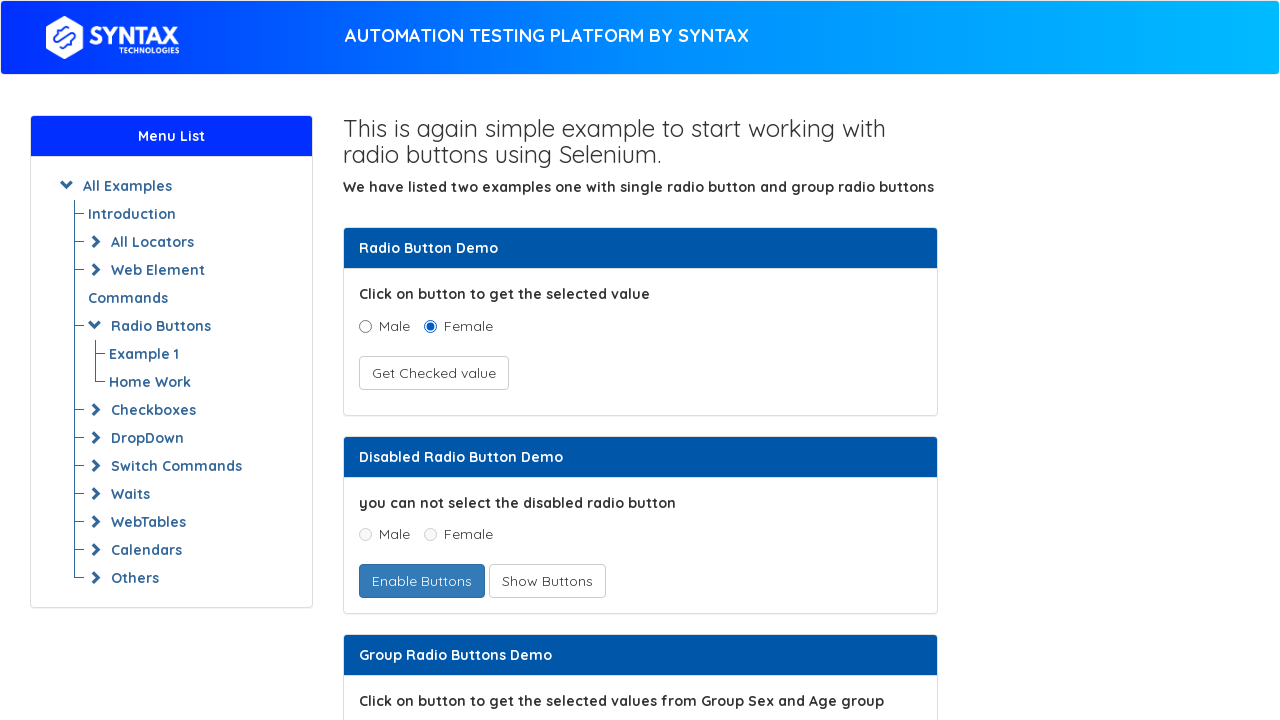

Found link: Windows
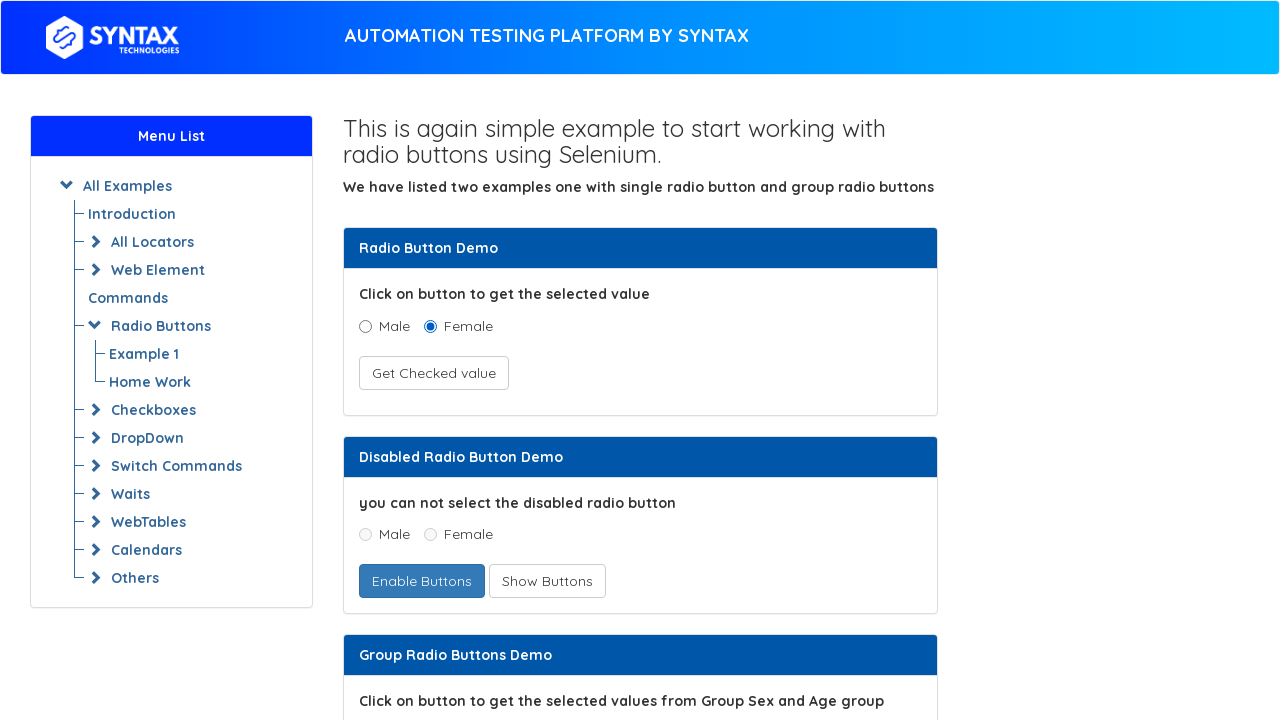

Found link: Example 1
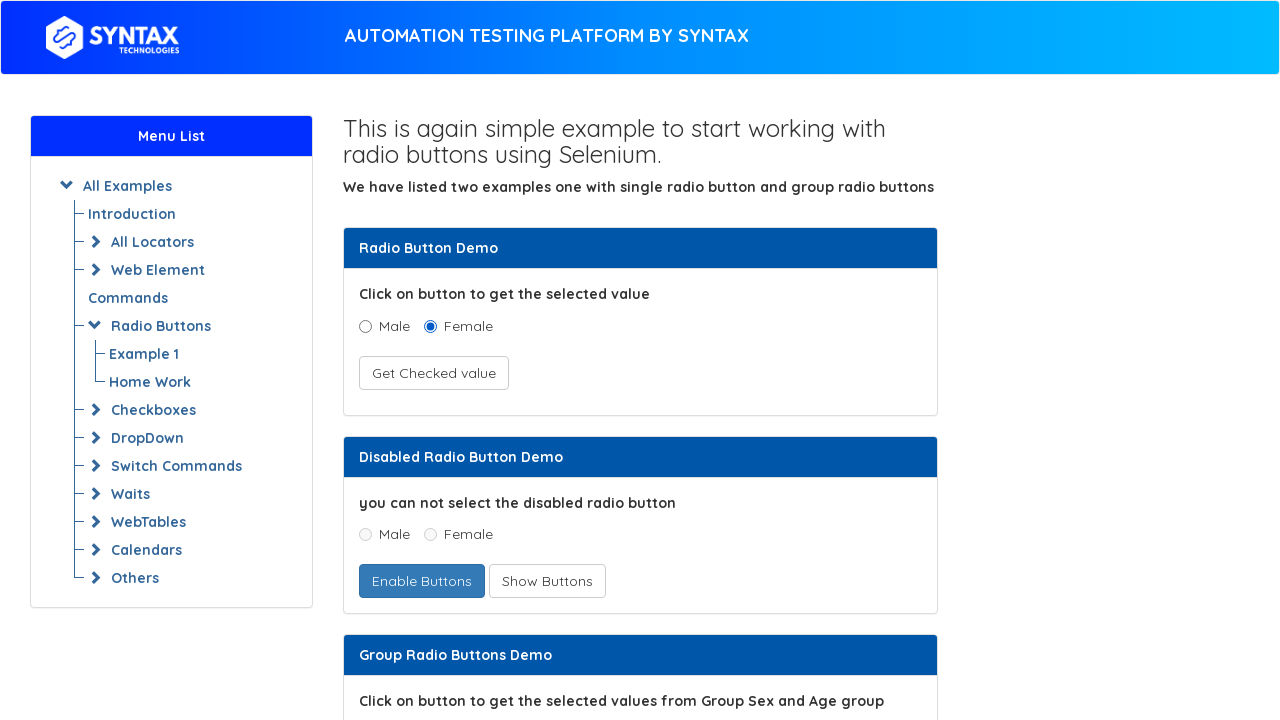

Found link: Home Work
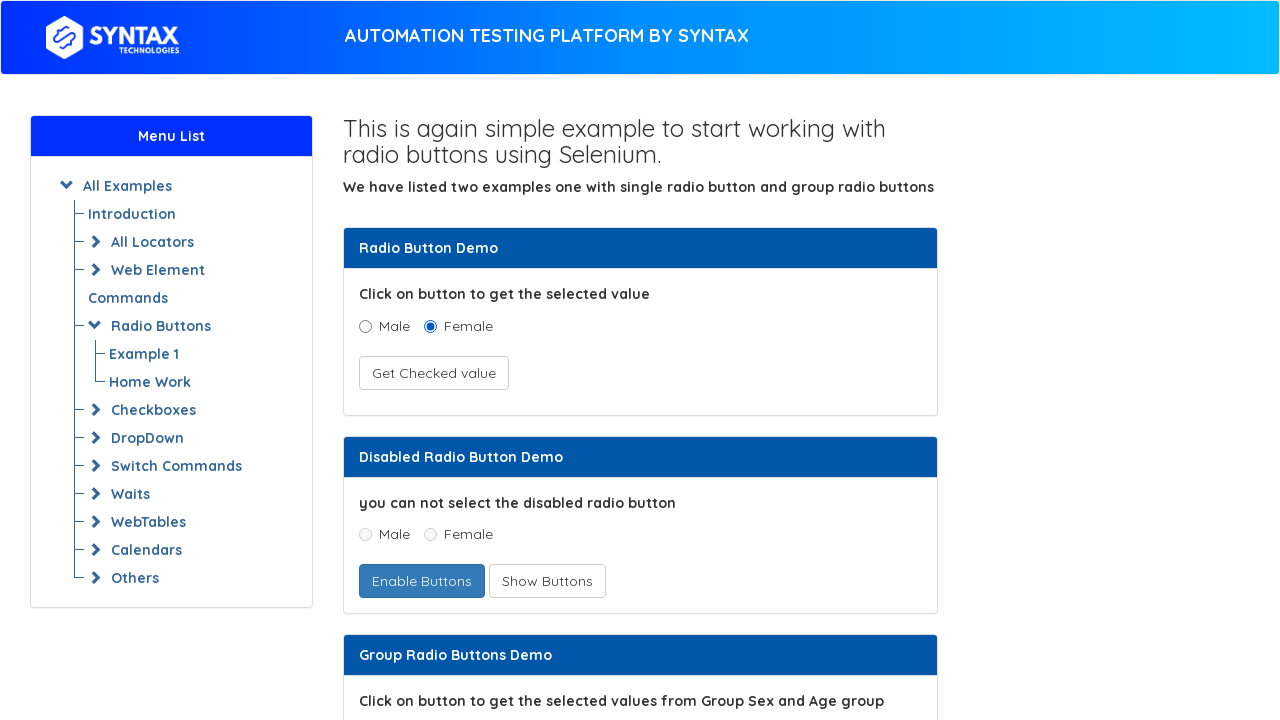

Found link: Waits
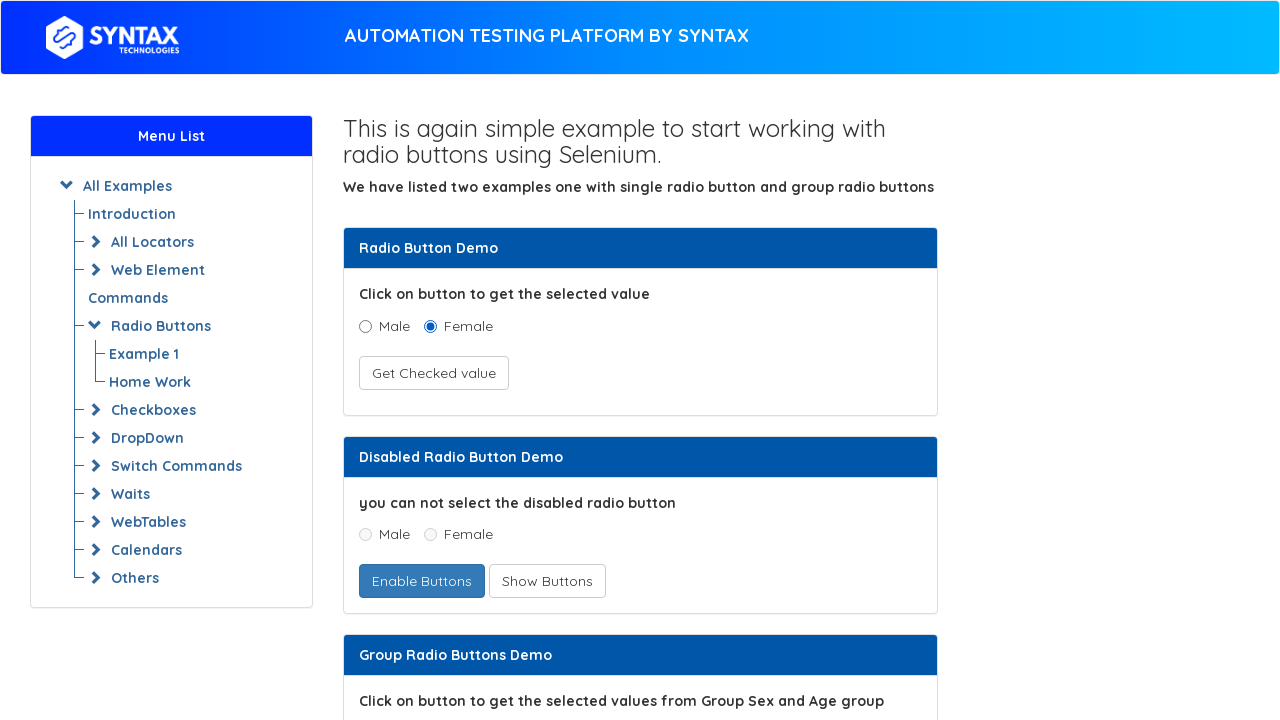

Found link: Explicit Wait
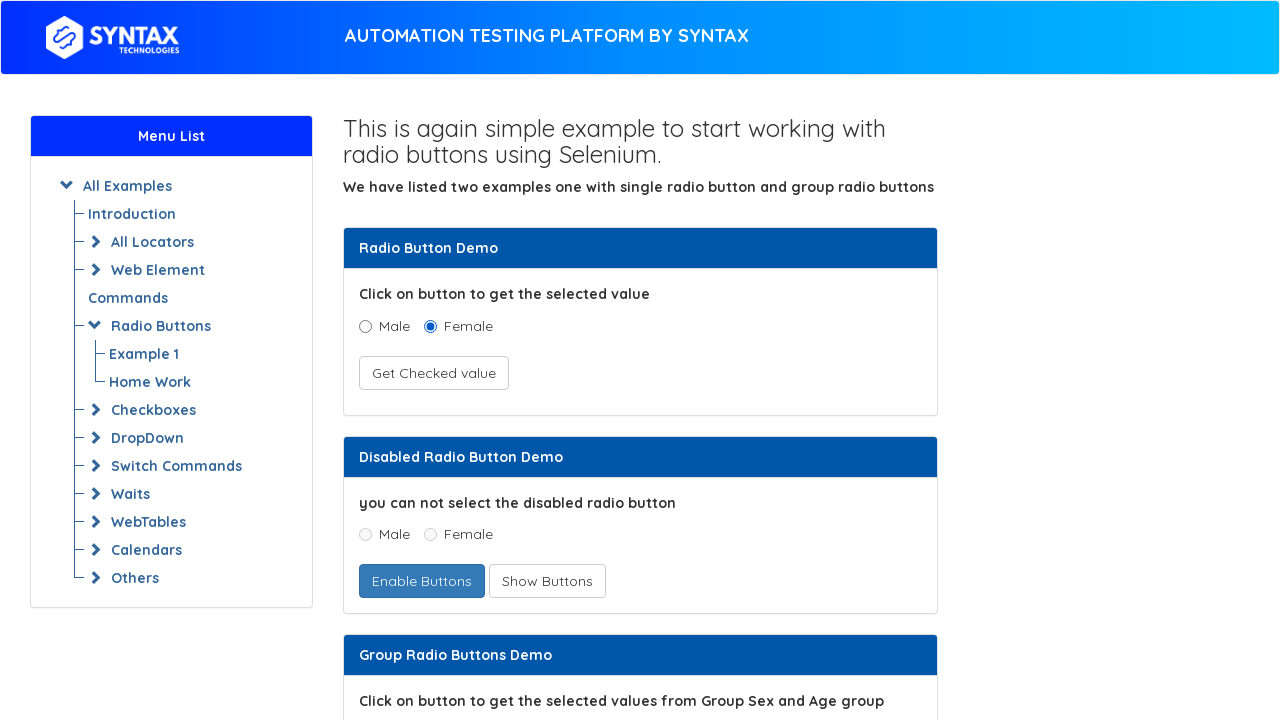

Found link: Home Work
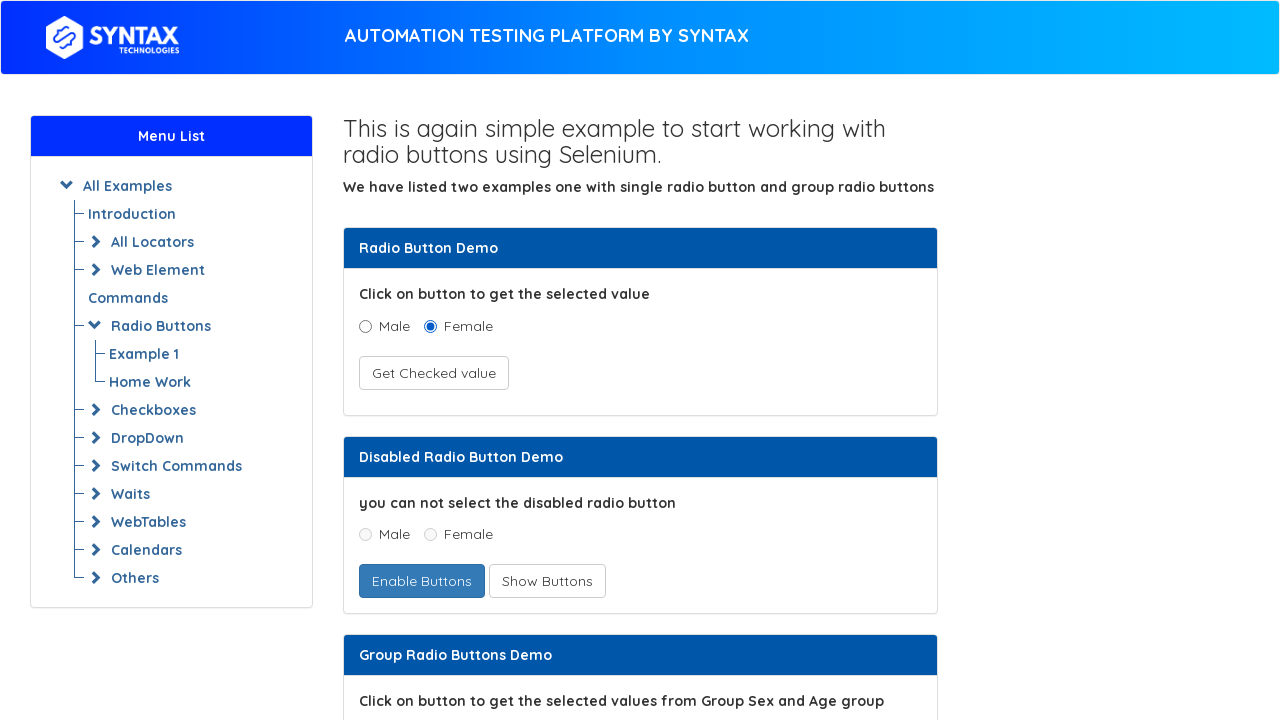

Found link: Implicit Wait
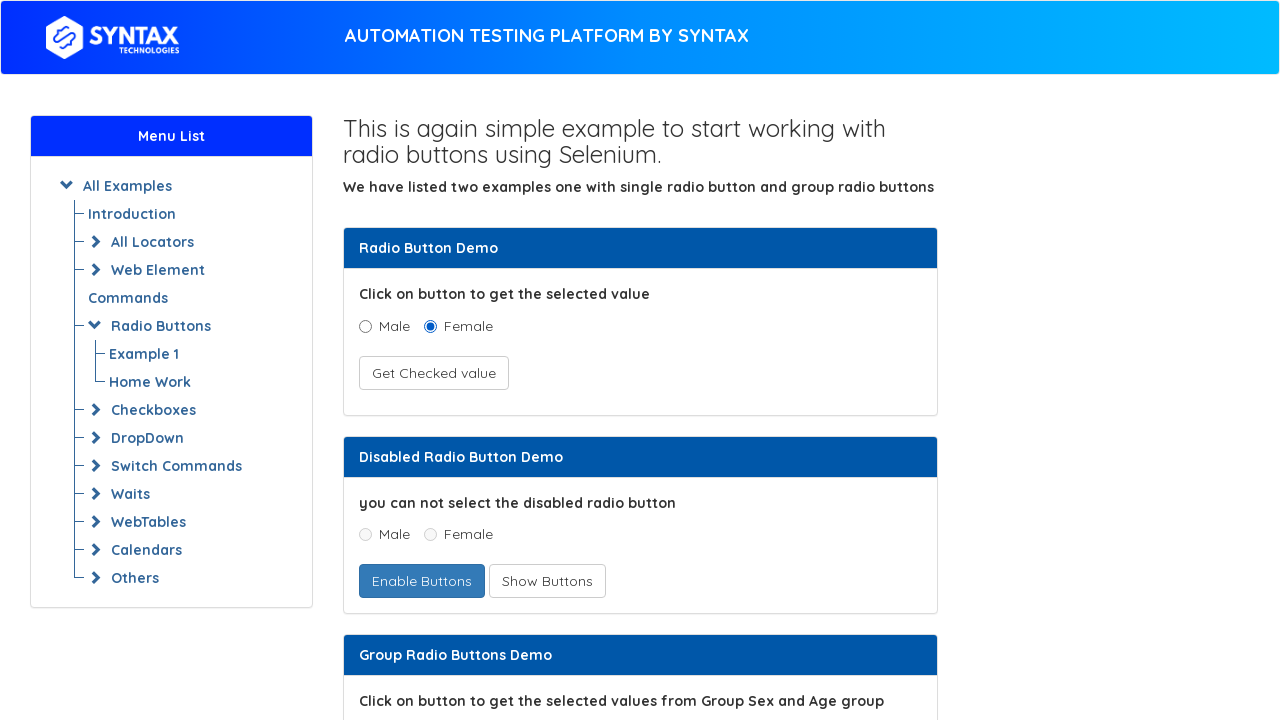

Found link: Home Work
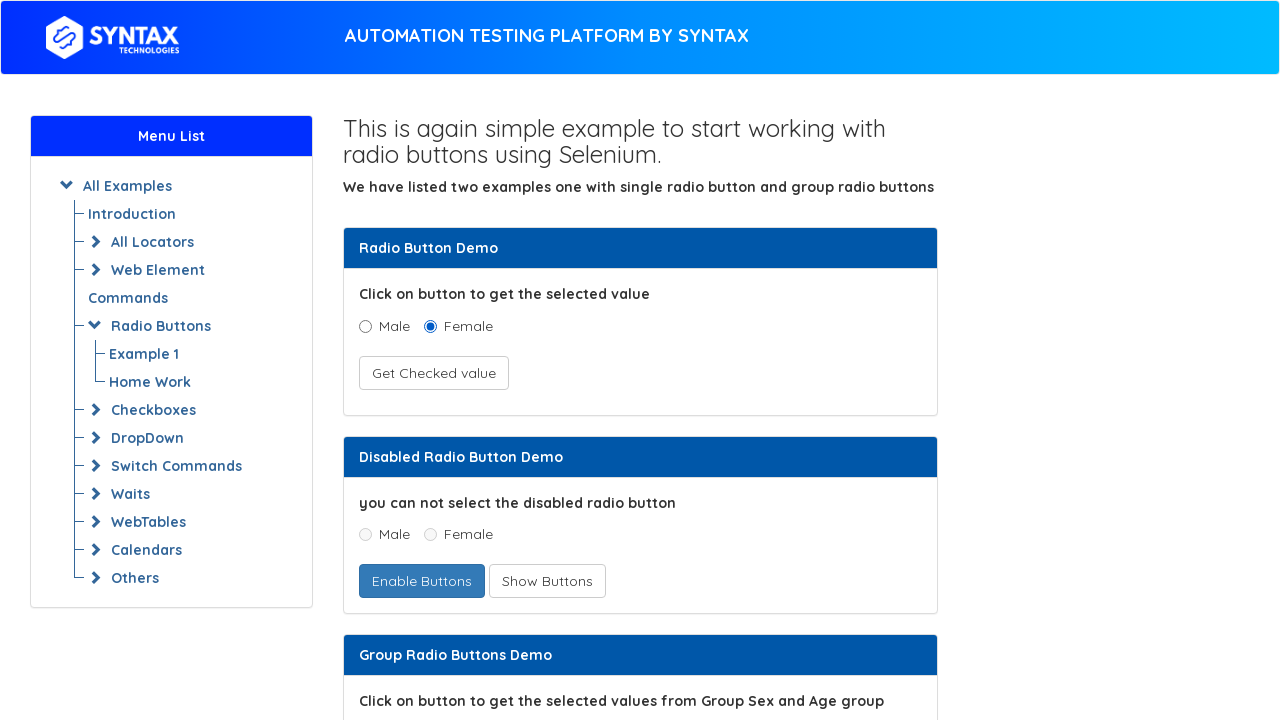

Found link: WebTables
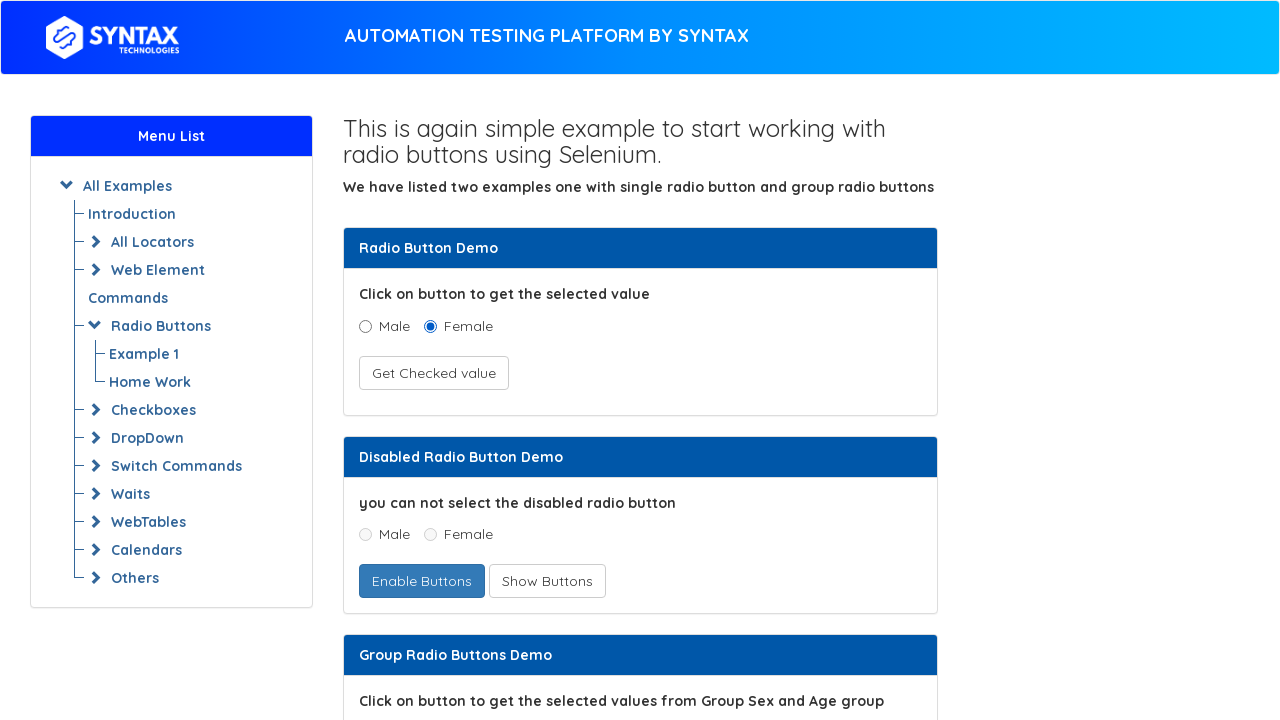

Found link: Static Table
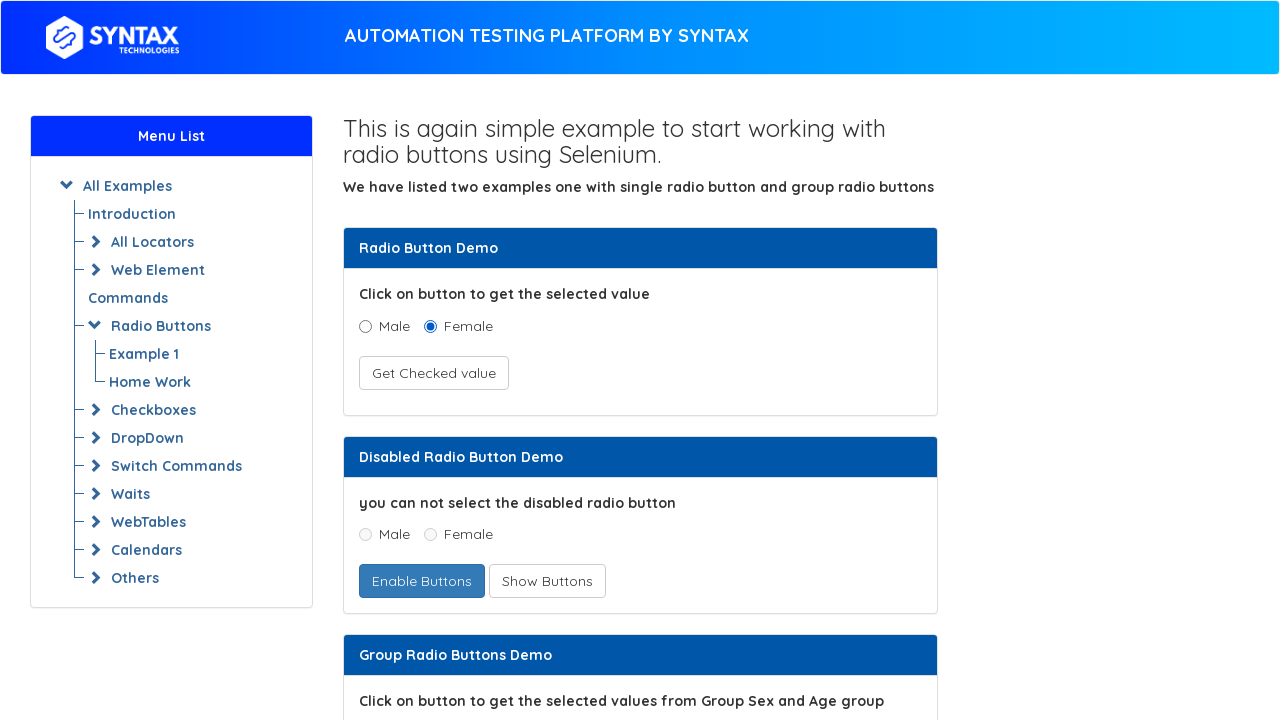

Found link: Example 1
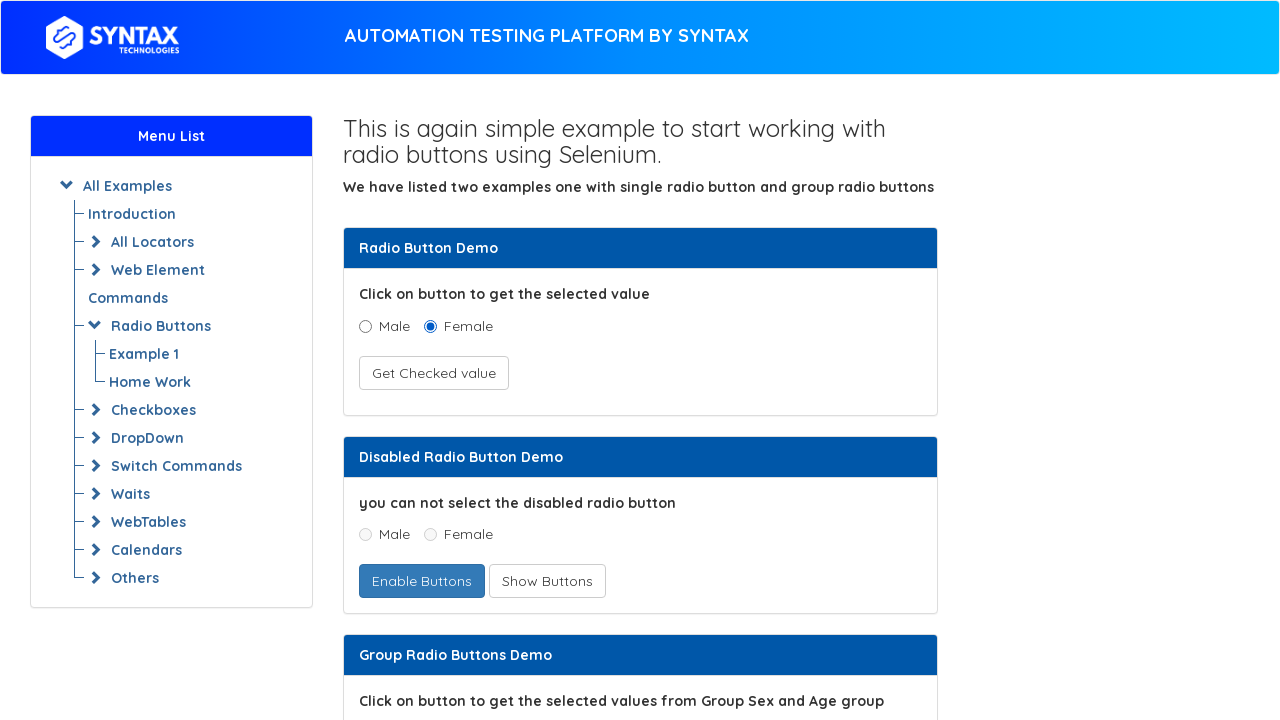

Found link: Home Work
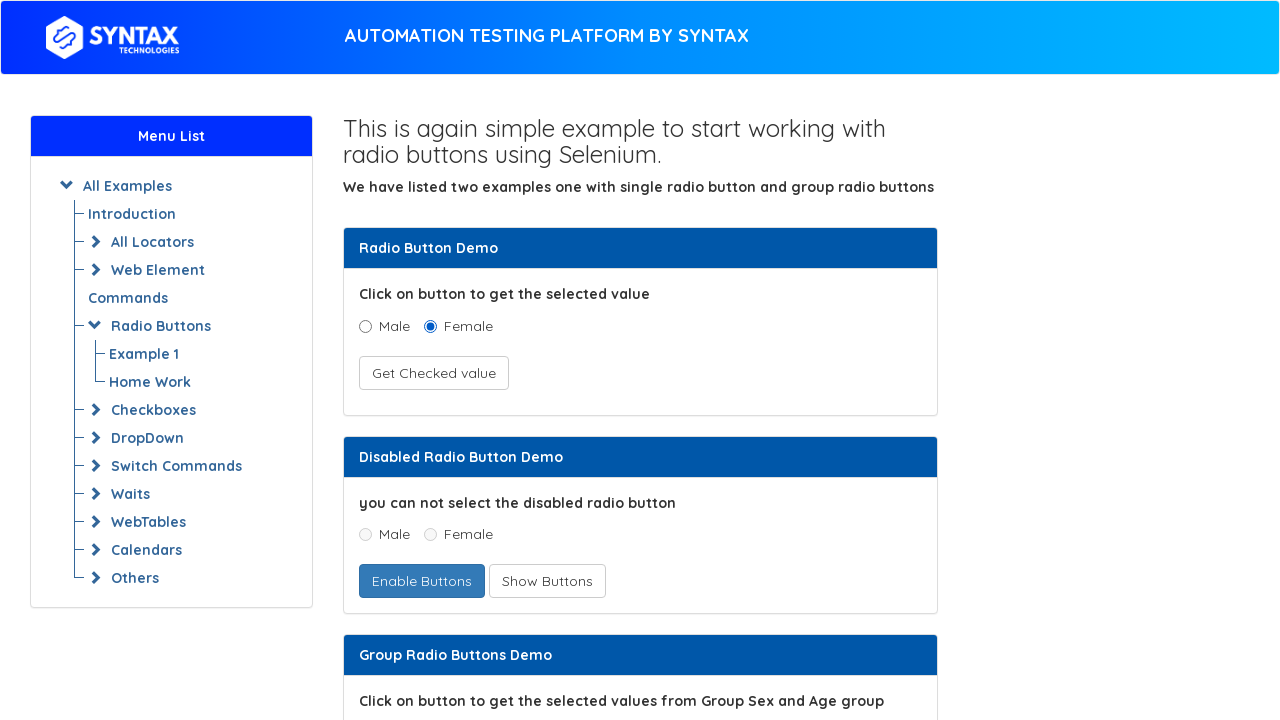

Found link: Pagination Table
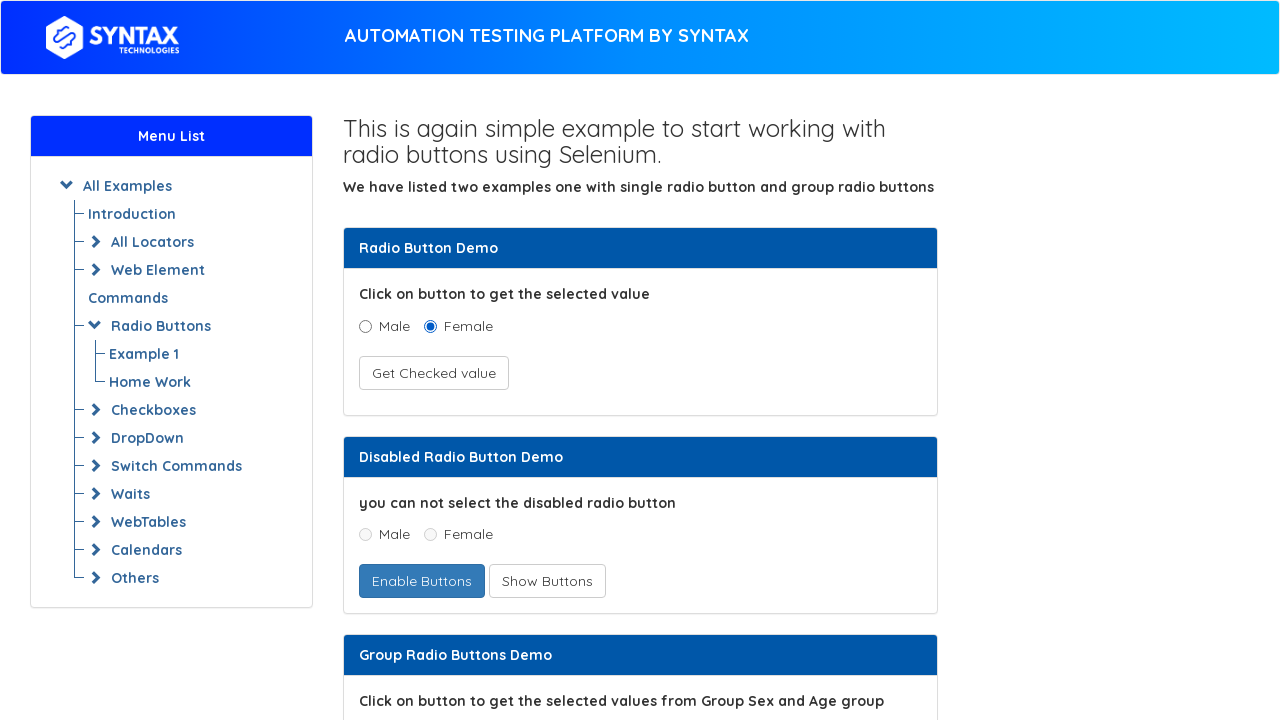

Found link: Example 1
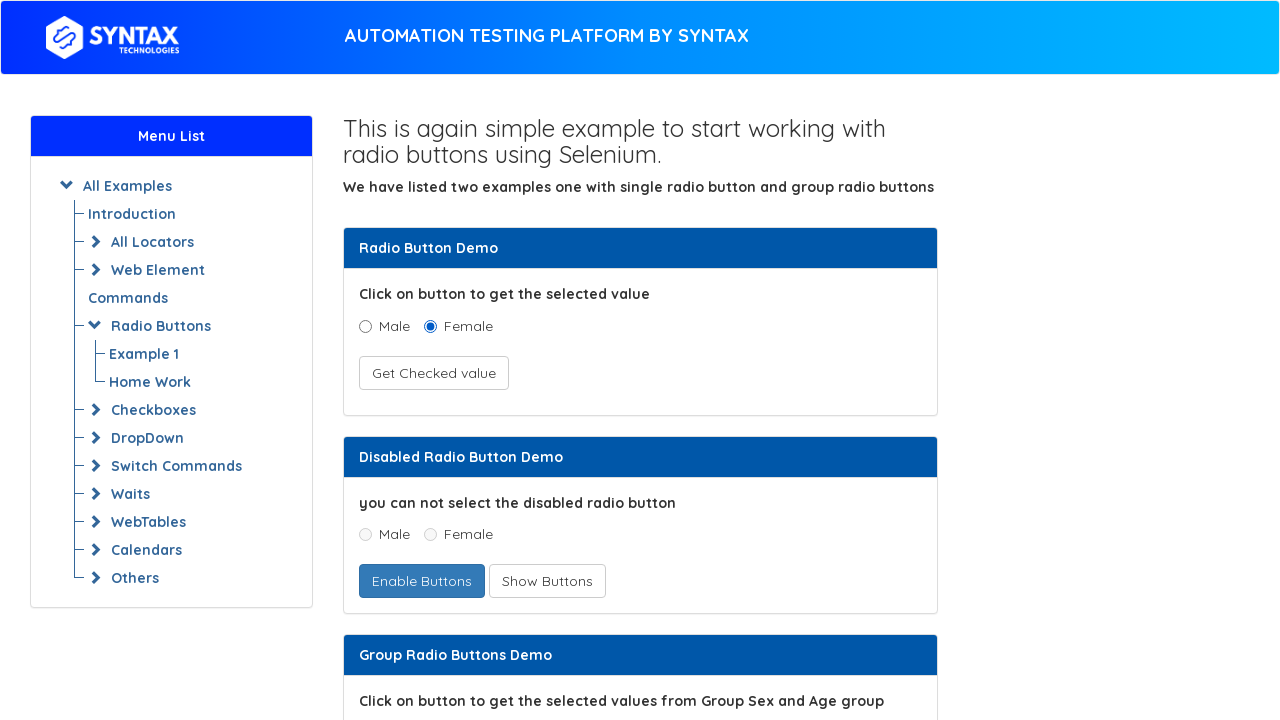

Found link: Calendars
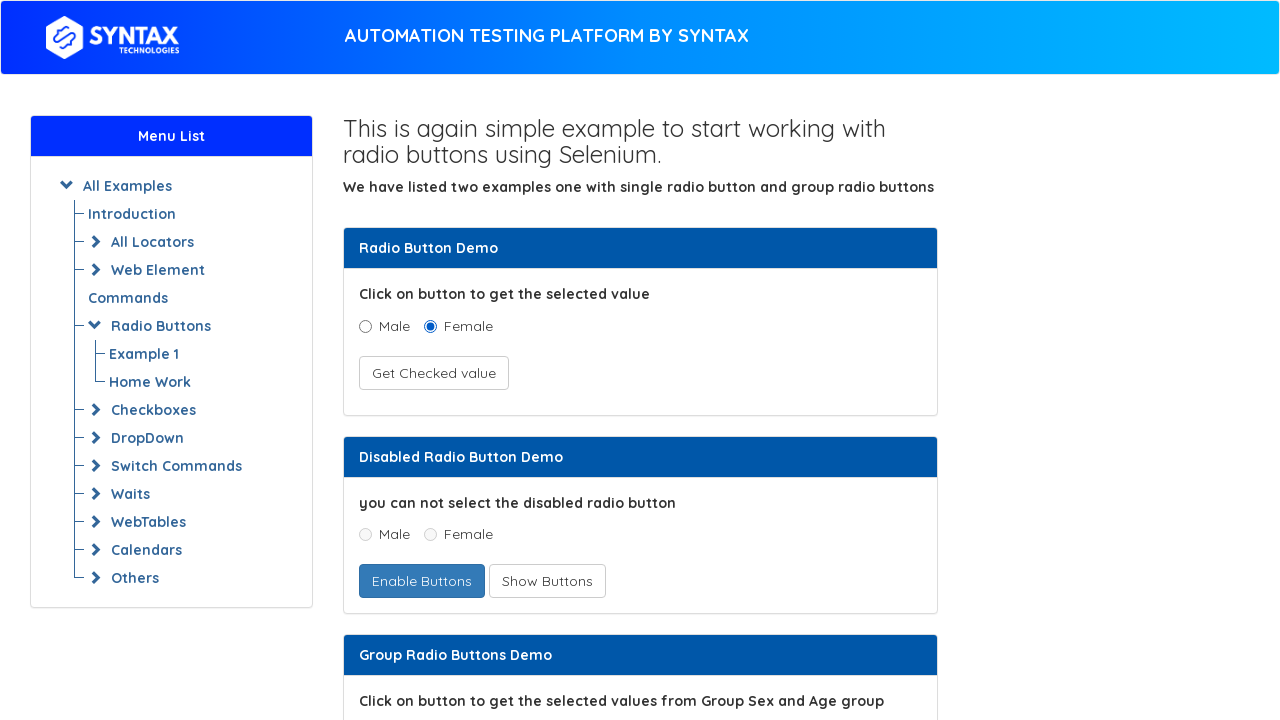

Found link: Date Picker
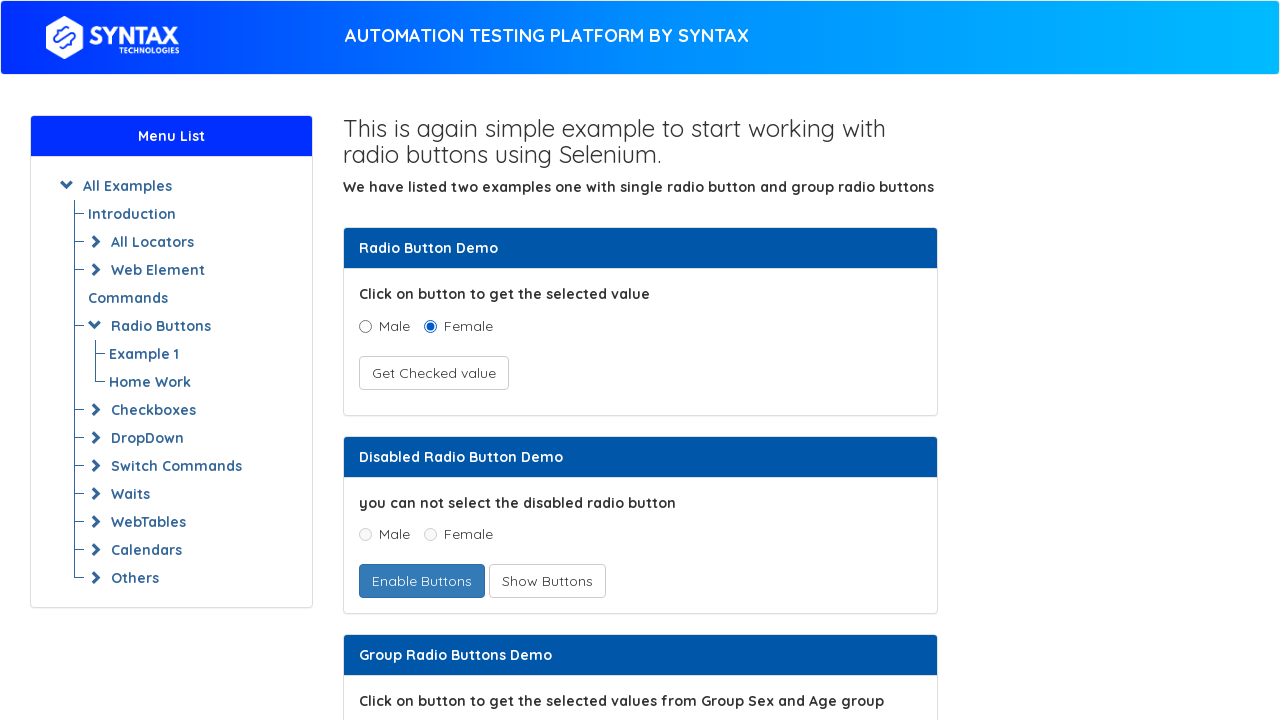

Found link: Example 1
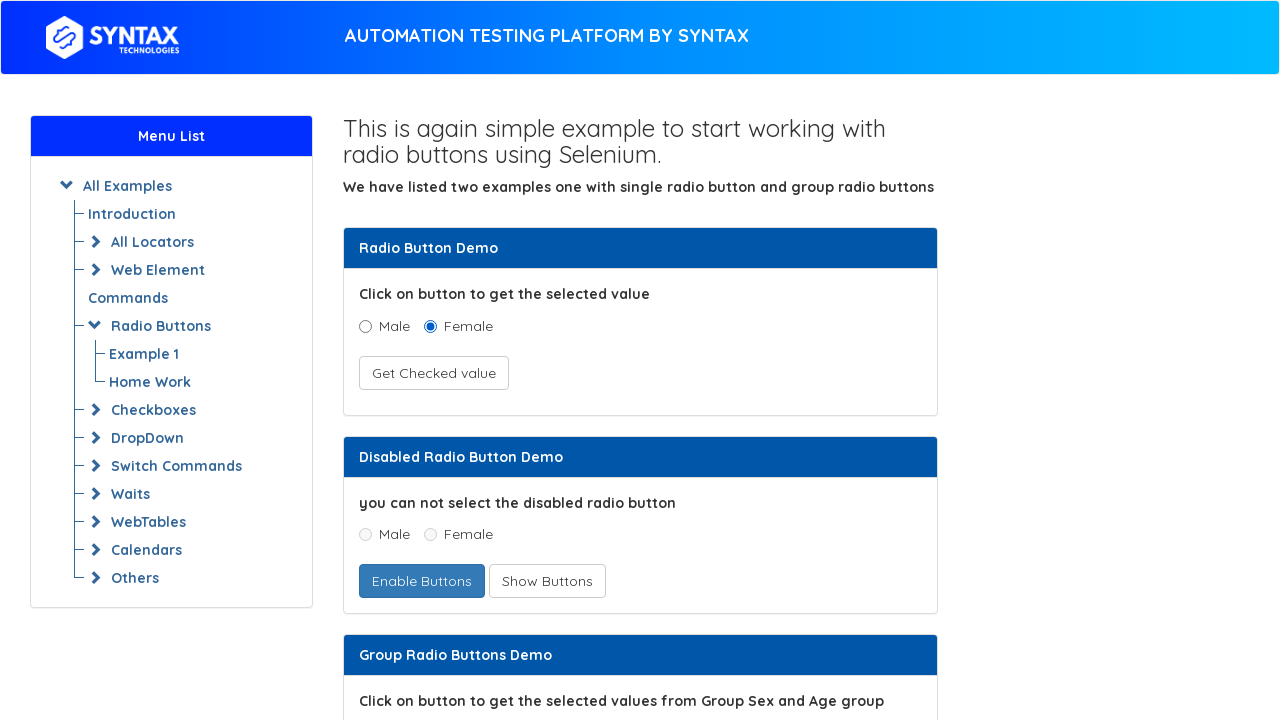

Found link: Home Work
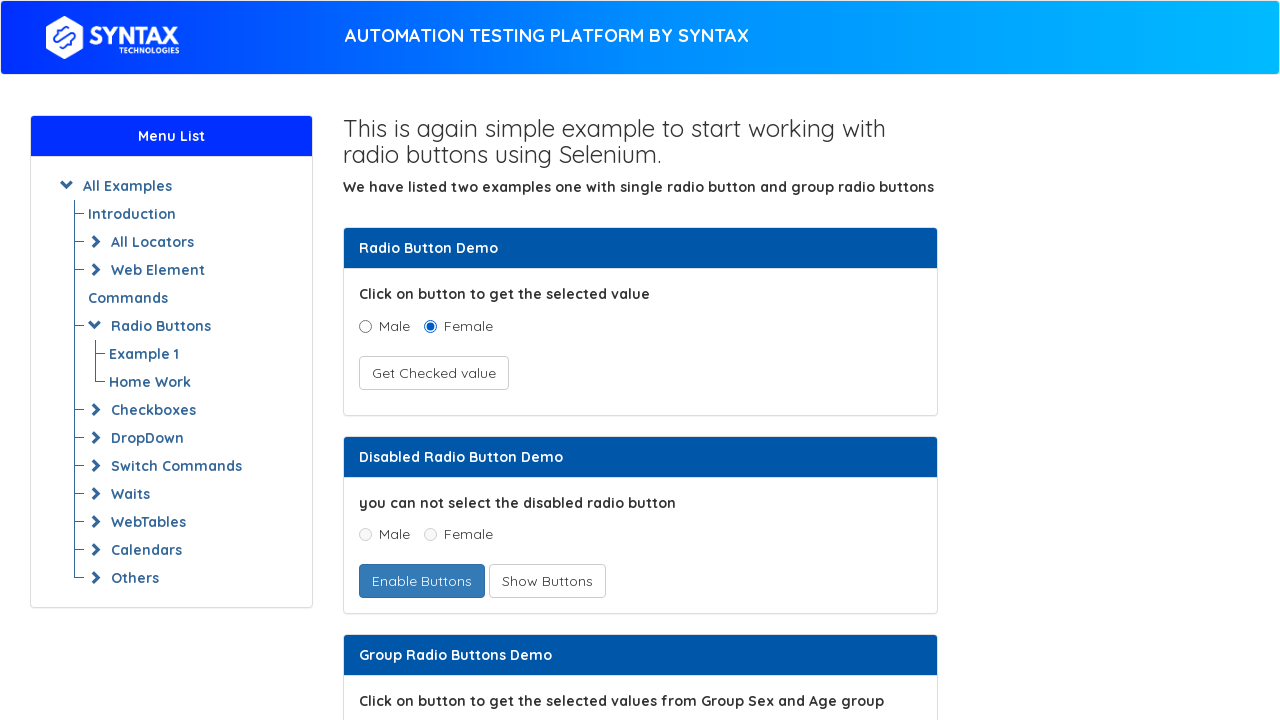

Found link: Navigational Calendar
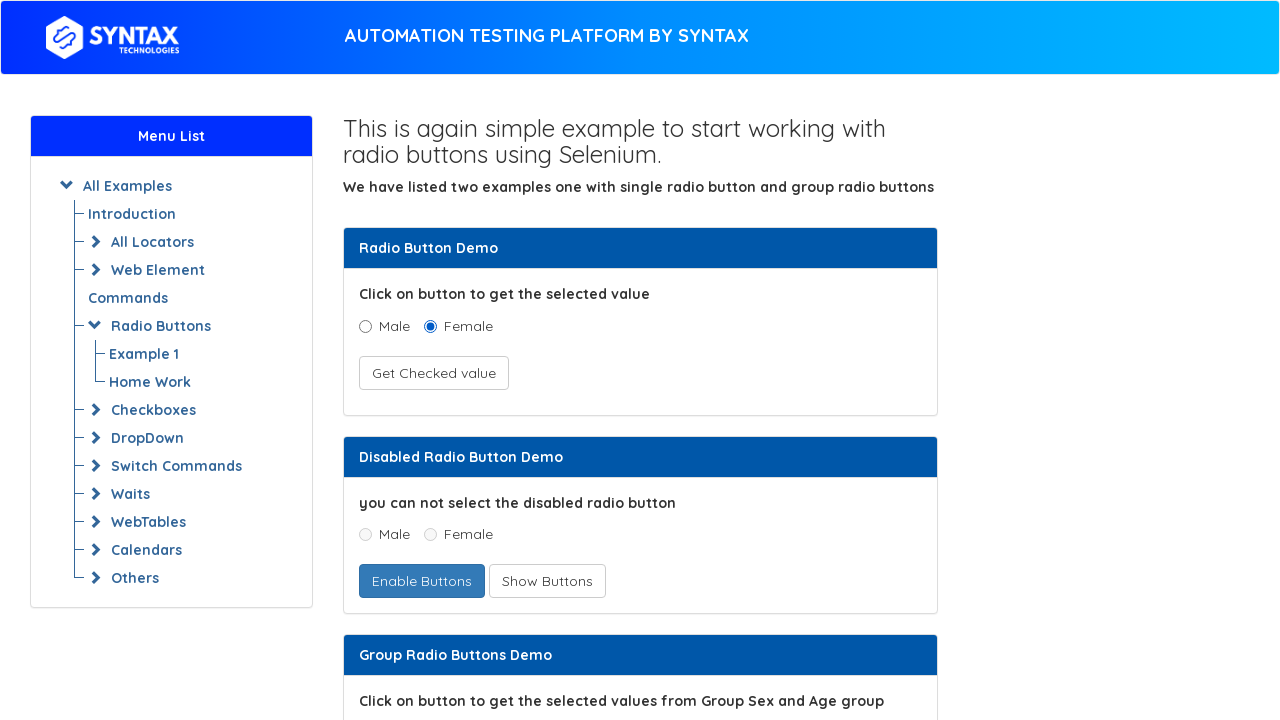

Found link: Example 1
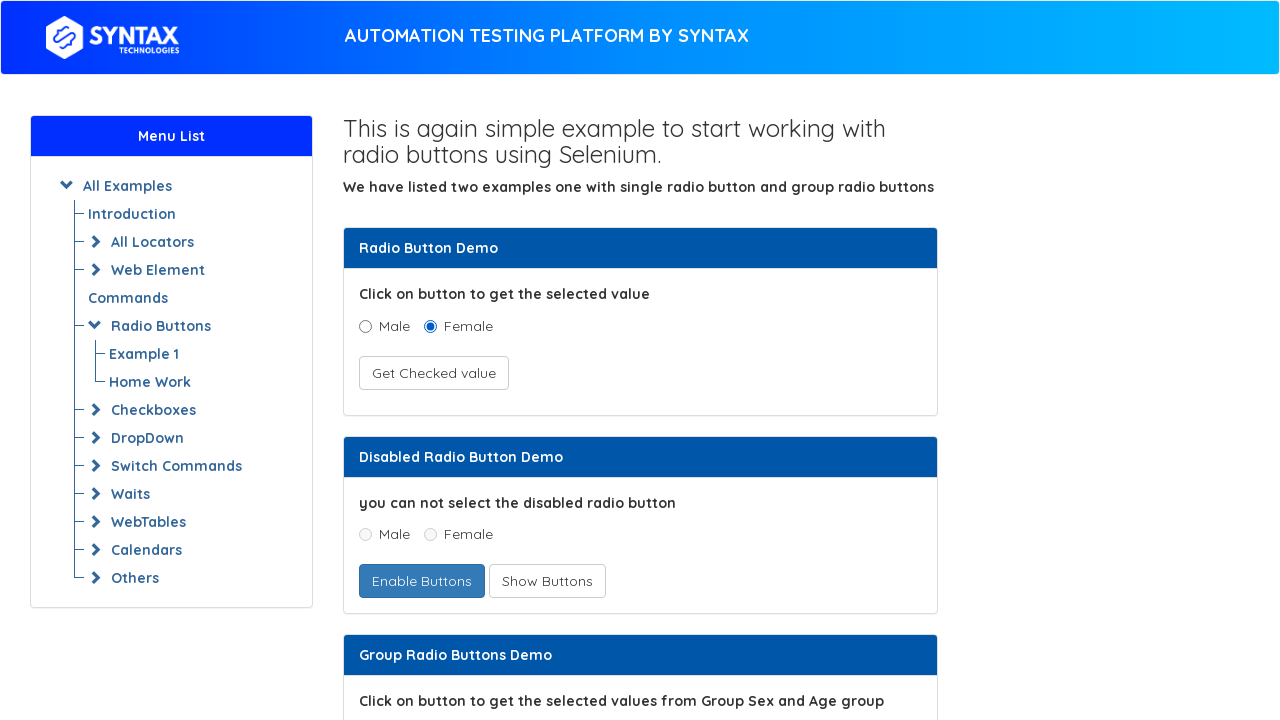

Found link: Home Work
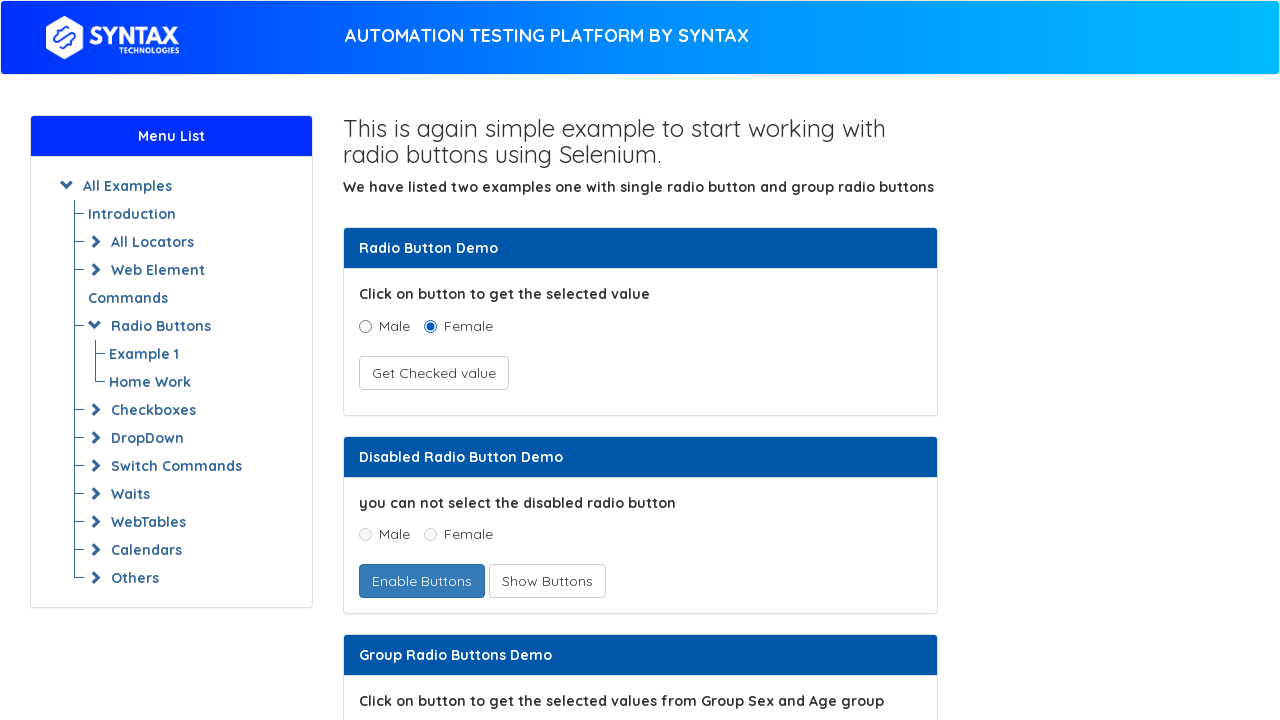

Found link: Others
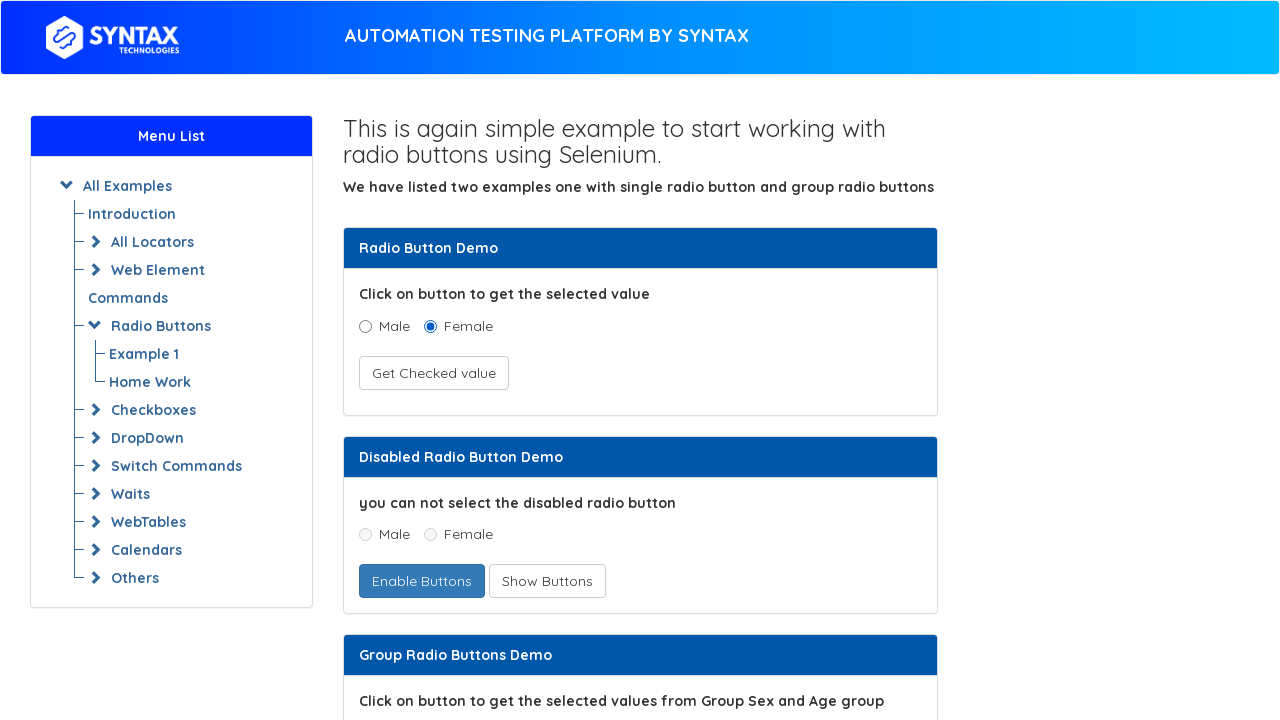

Found link: Action Class
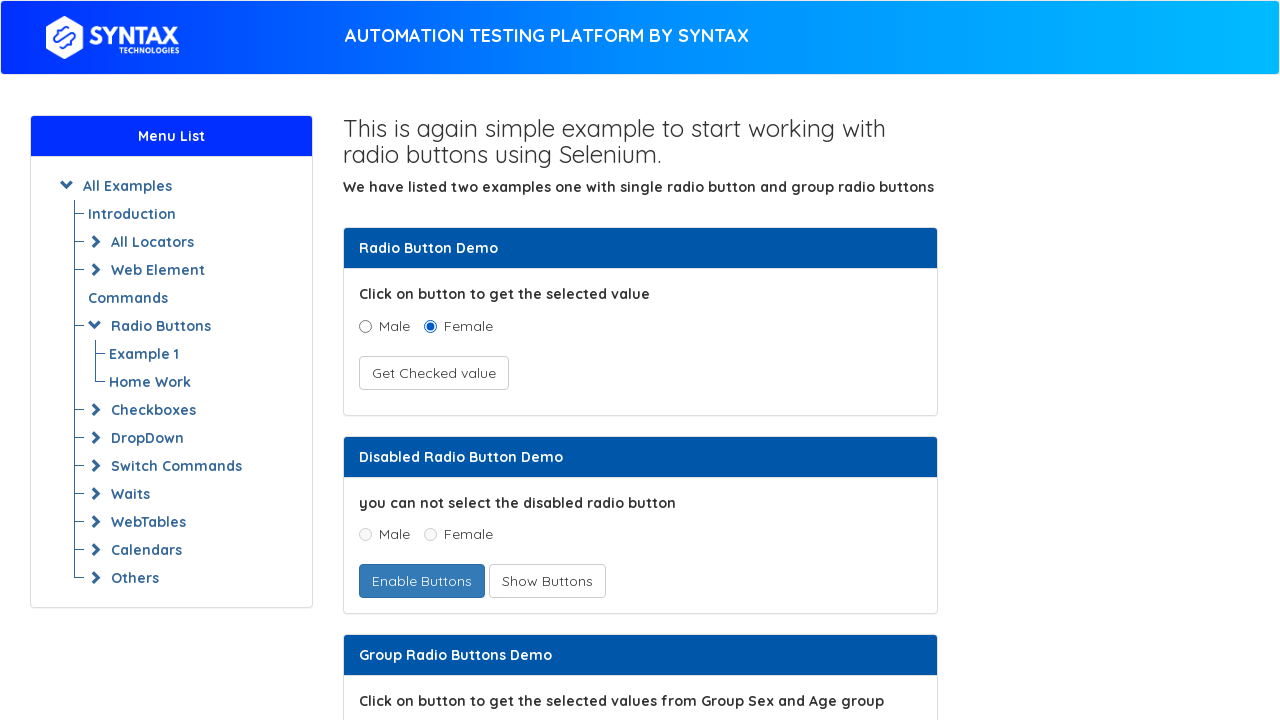

Found link: Example 1
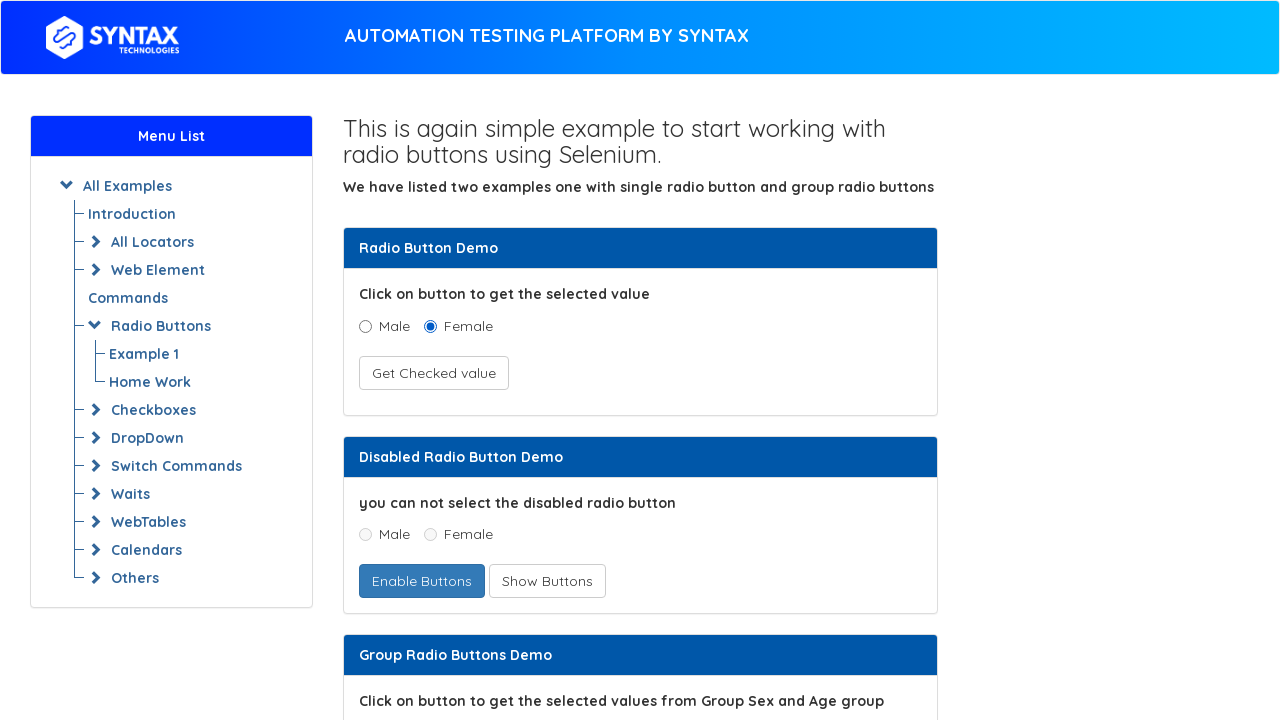

Found link: Example 2
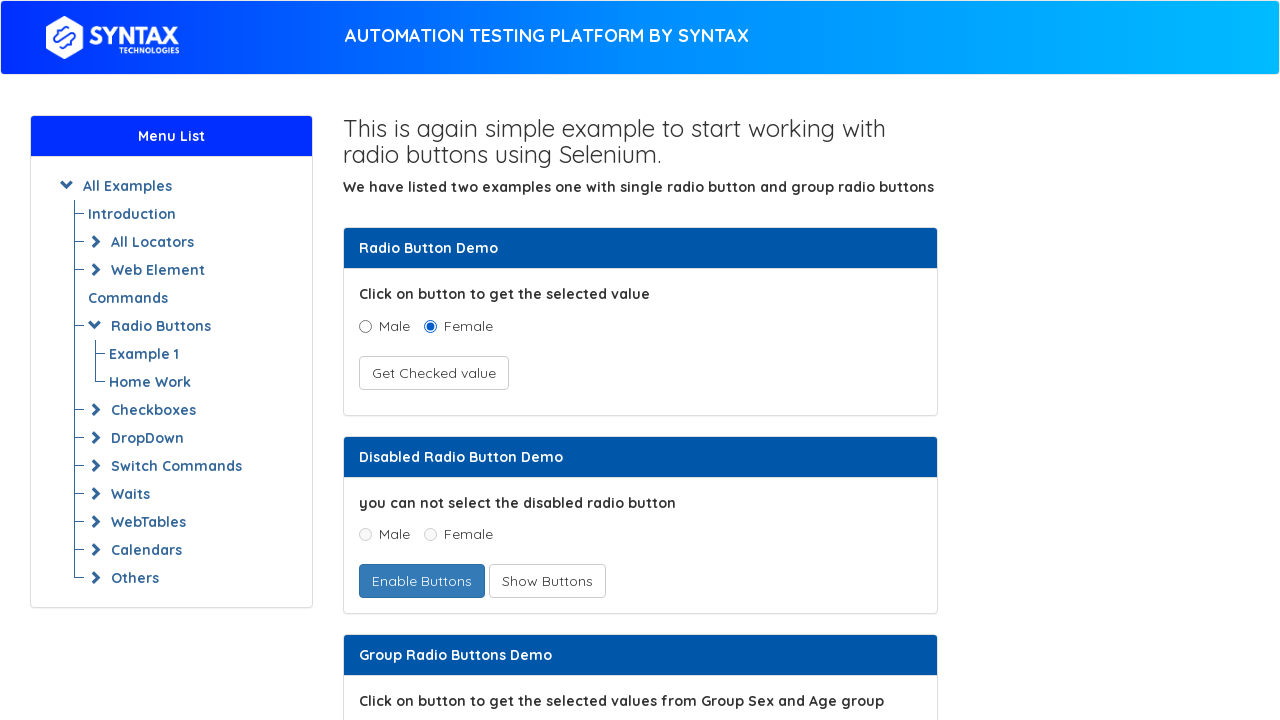

Found link: File Upload
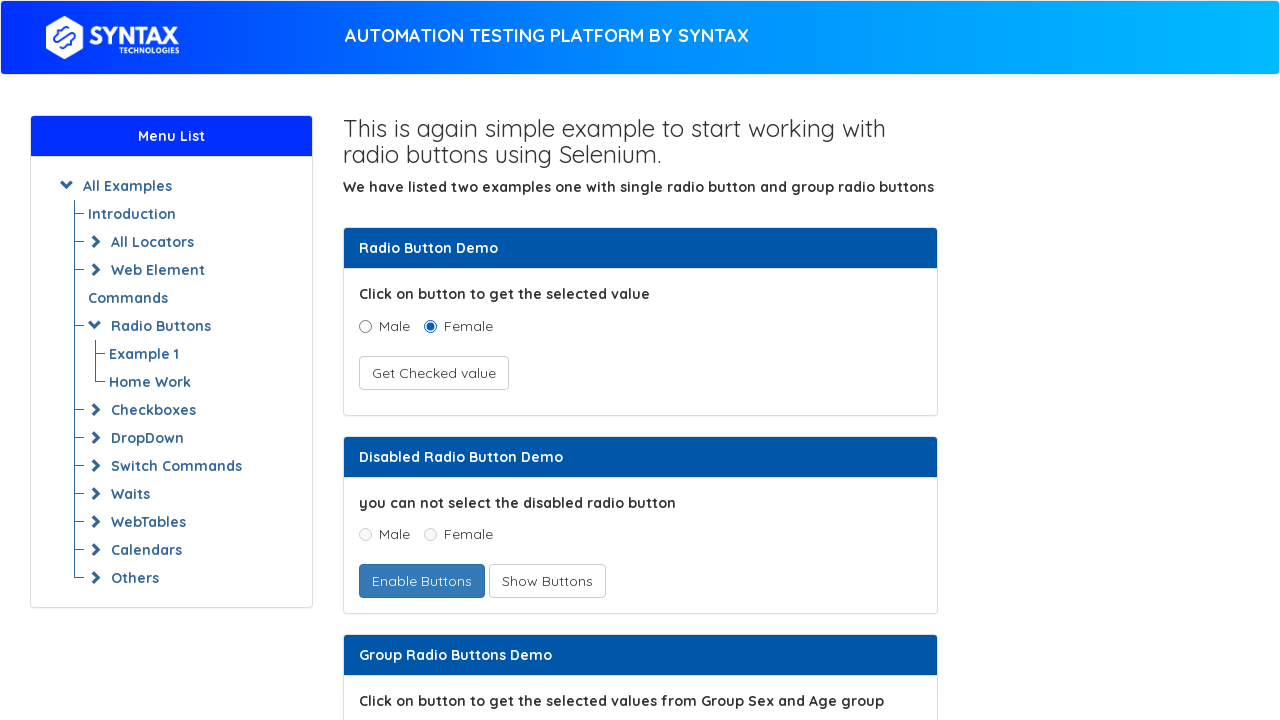

Found link: Example 1
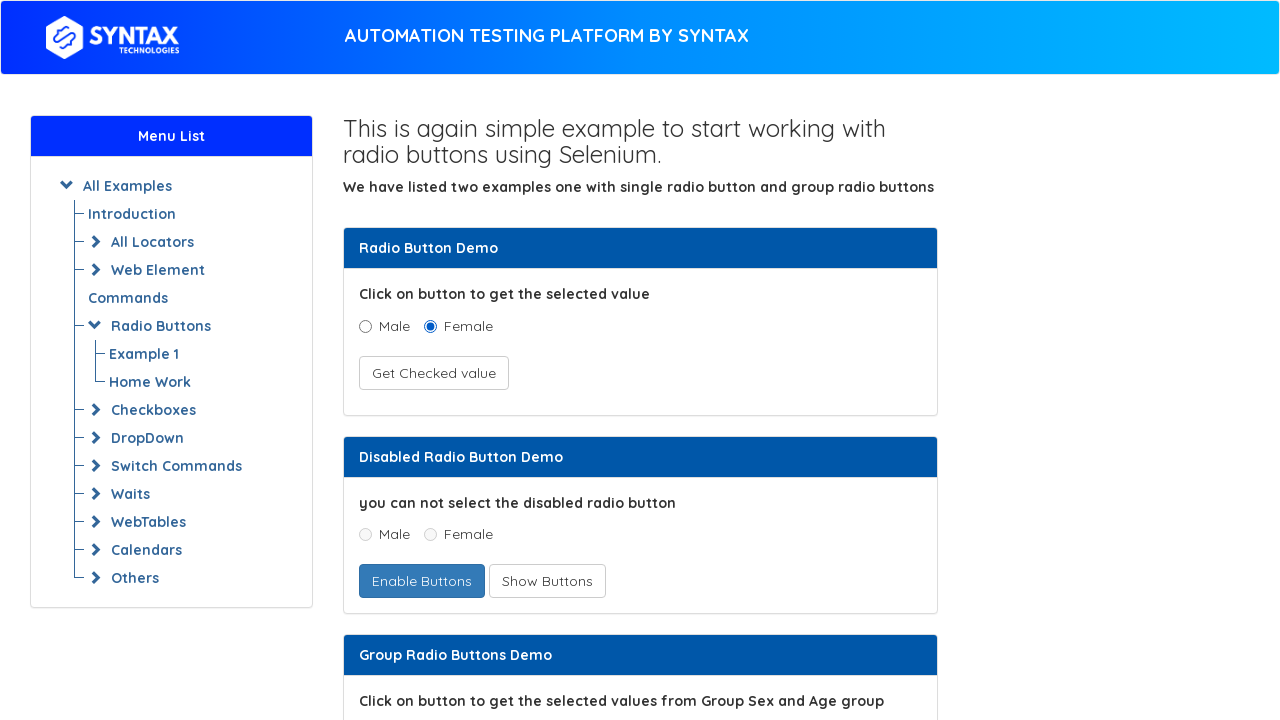

Found link: Example 2
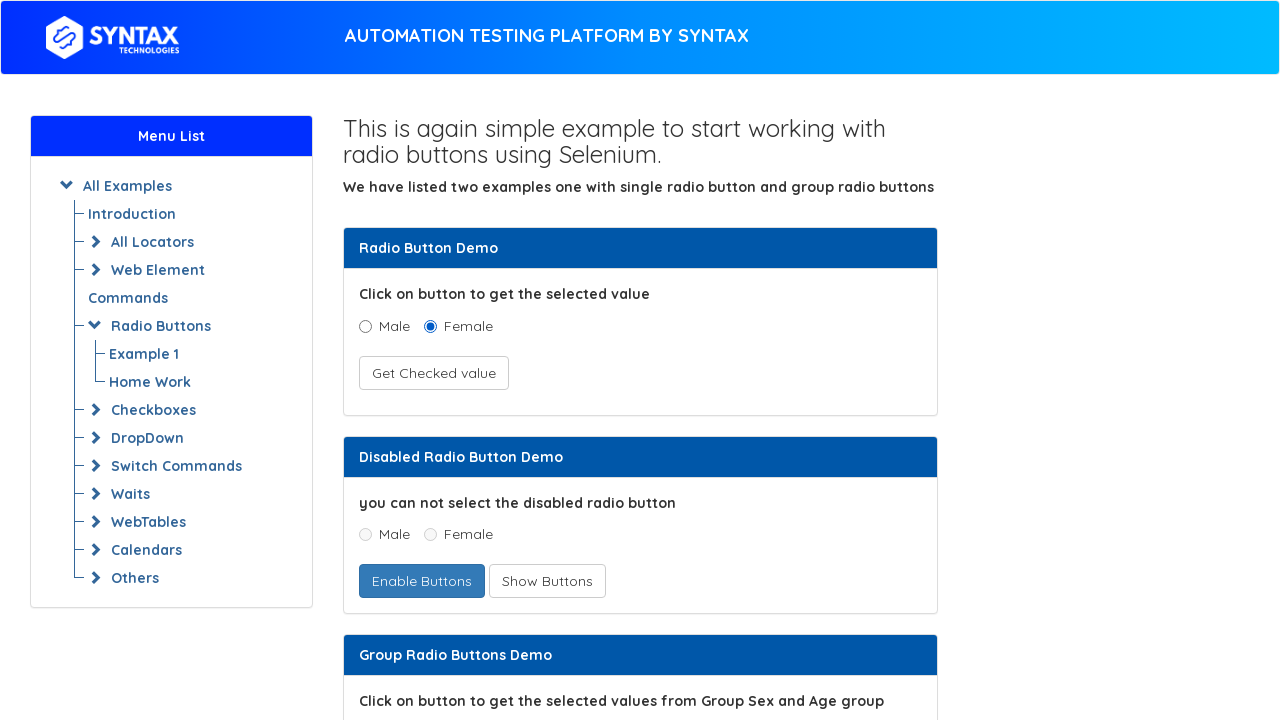

Found link: Key Presses
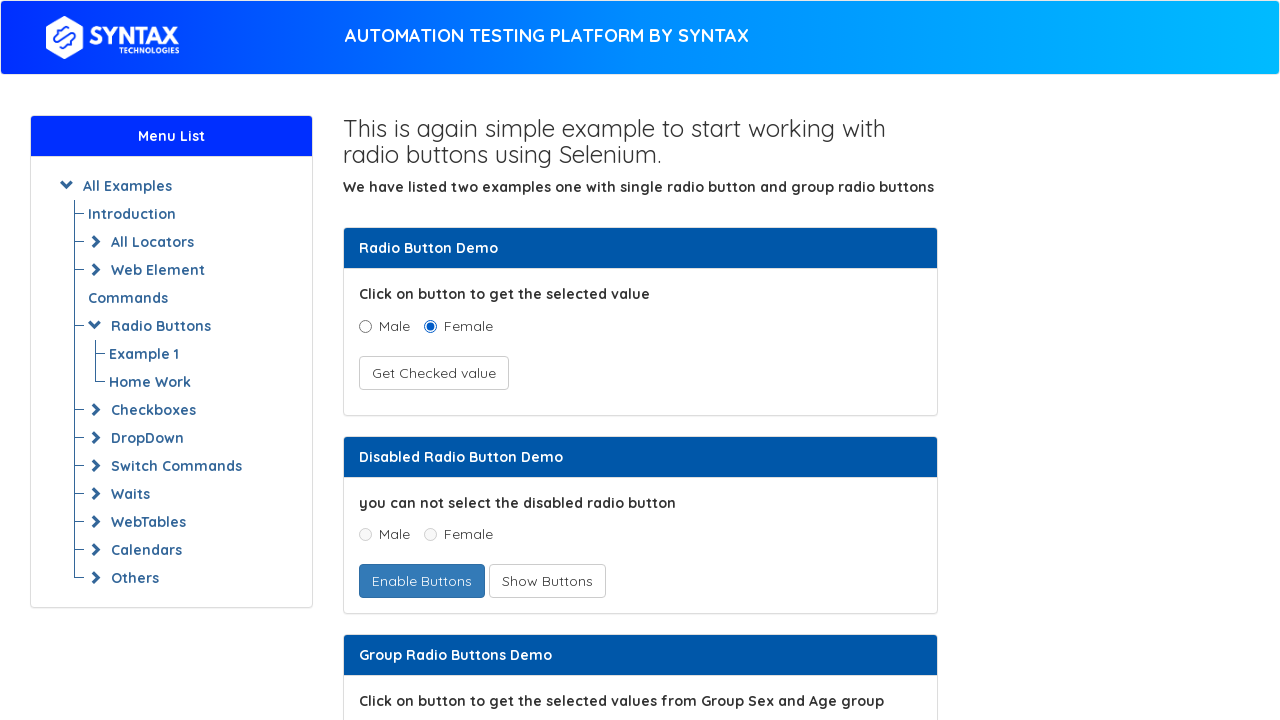

Found link: Example 1
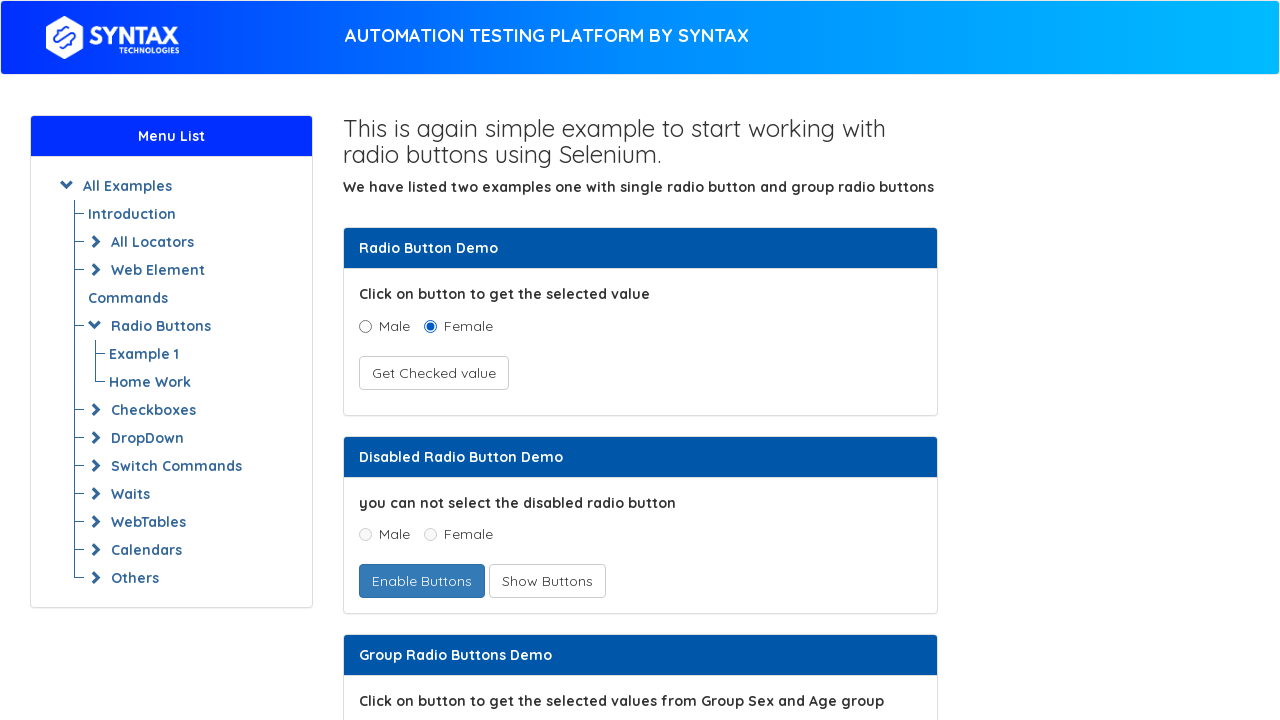

Found link: Example 2
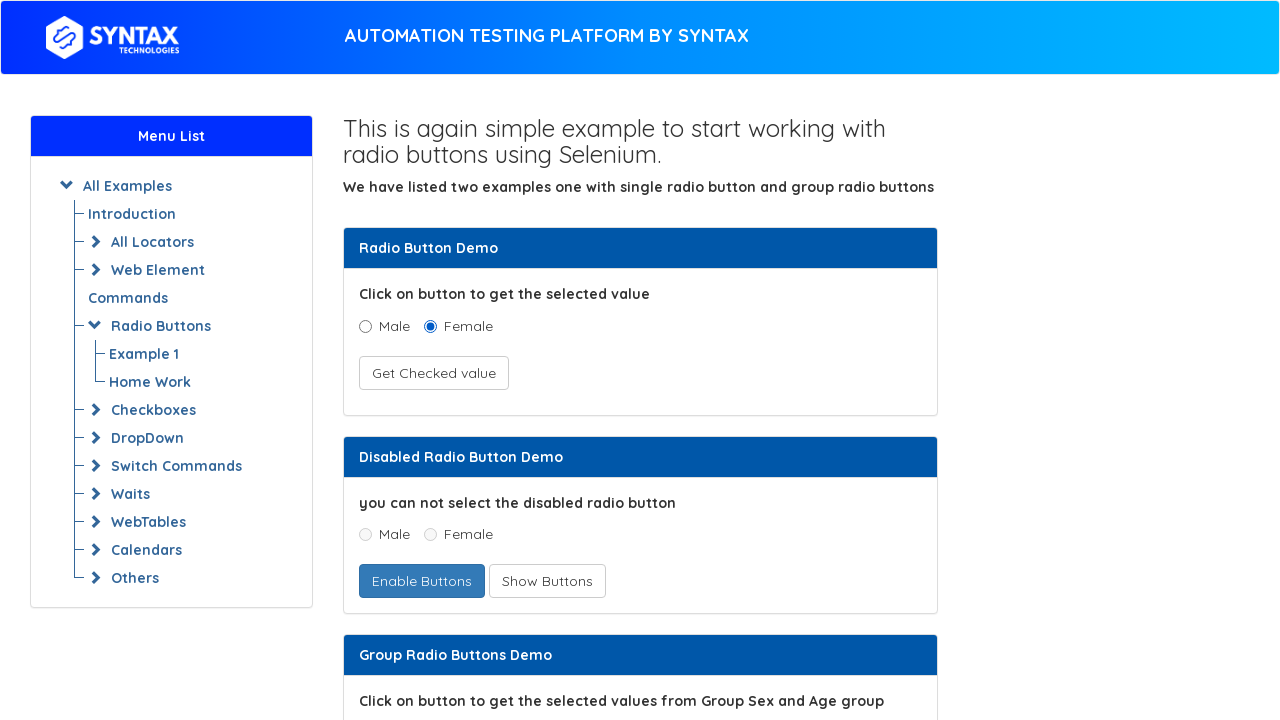

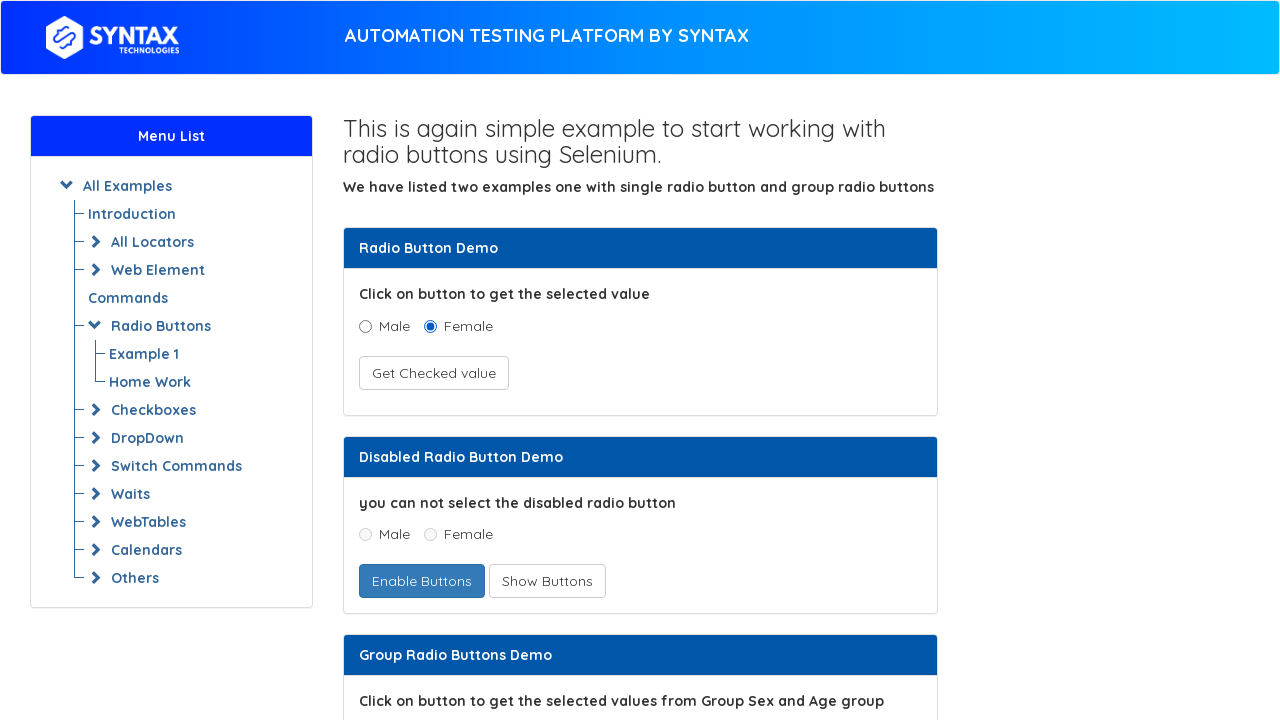